Tests the Selectable Grid functionality on demoqa.com by navigating to the Interactions section, selecting all grid items, deselecting them, and then selecting only the "Five" item to verify single selection works correctly.

Starting URL: https://demoqa.com/

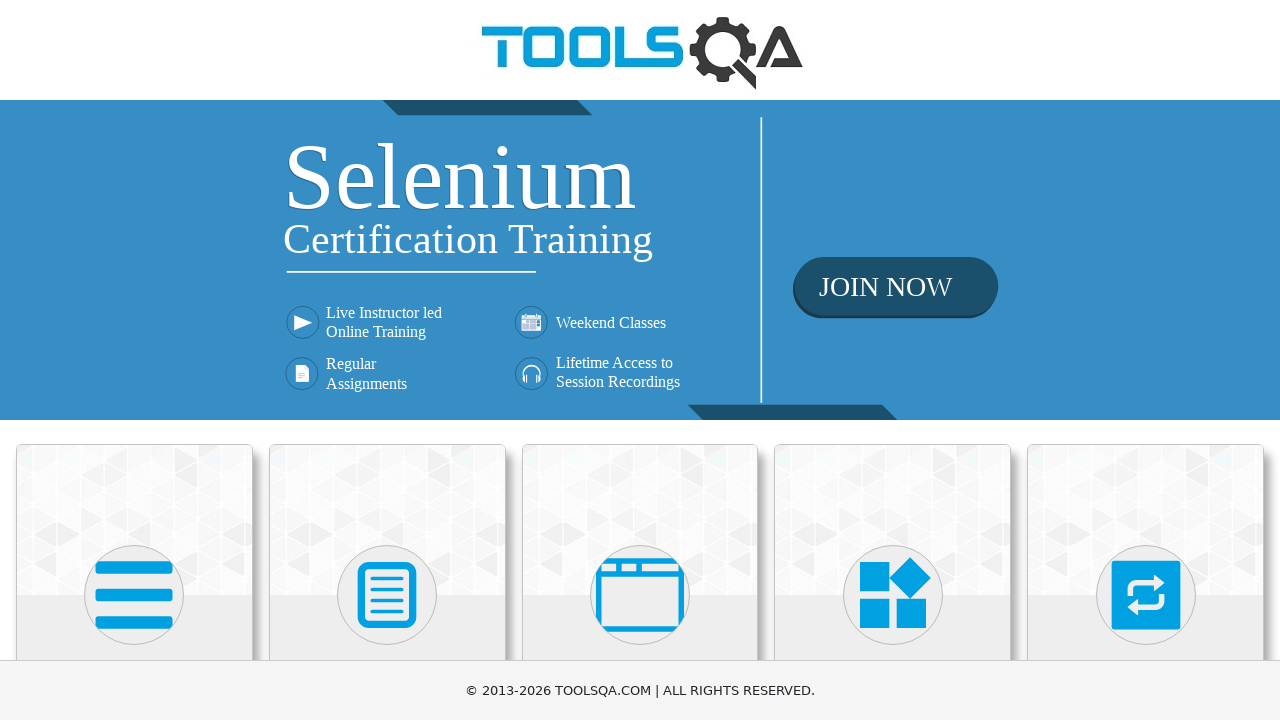

Clicked on 'Interactions' section at (1146, 360) on xpath=//h5[text()='Interactions']
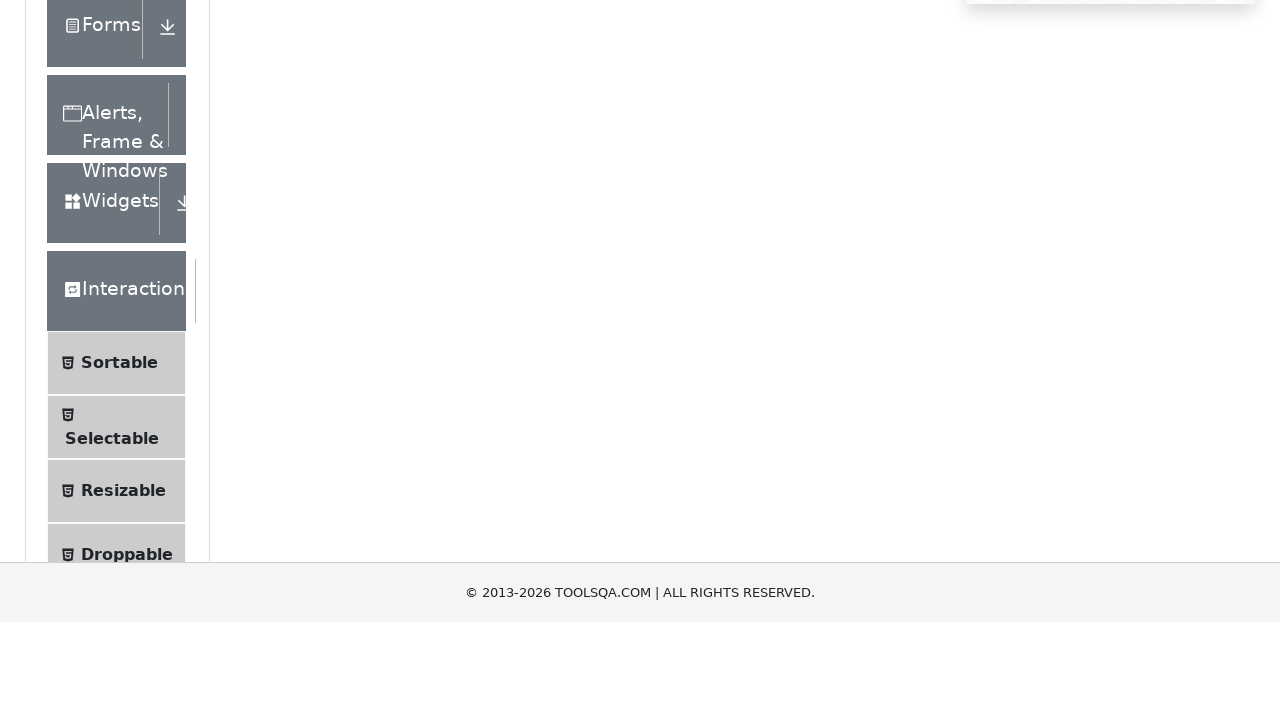

Waited for 'Selectable' menu item to appear
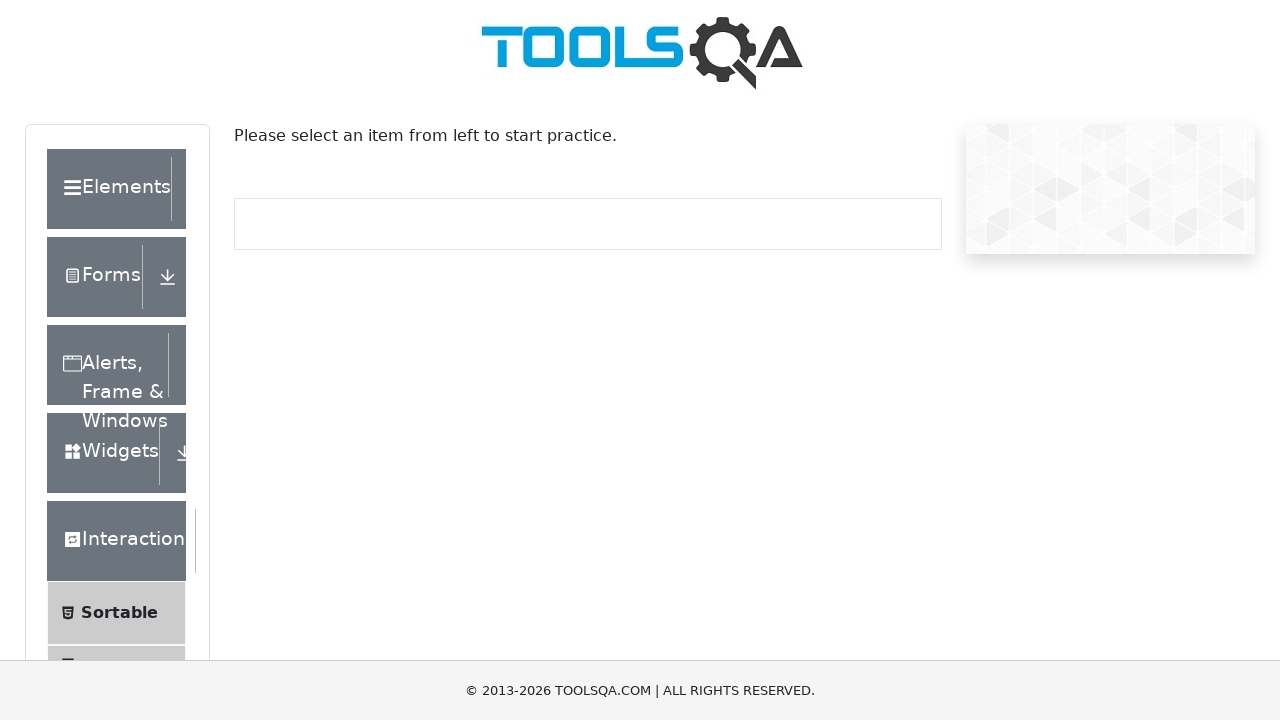

Clicked on 'Selectable' menu item at (112, 360) on xpath=//span[text()='Selectable']
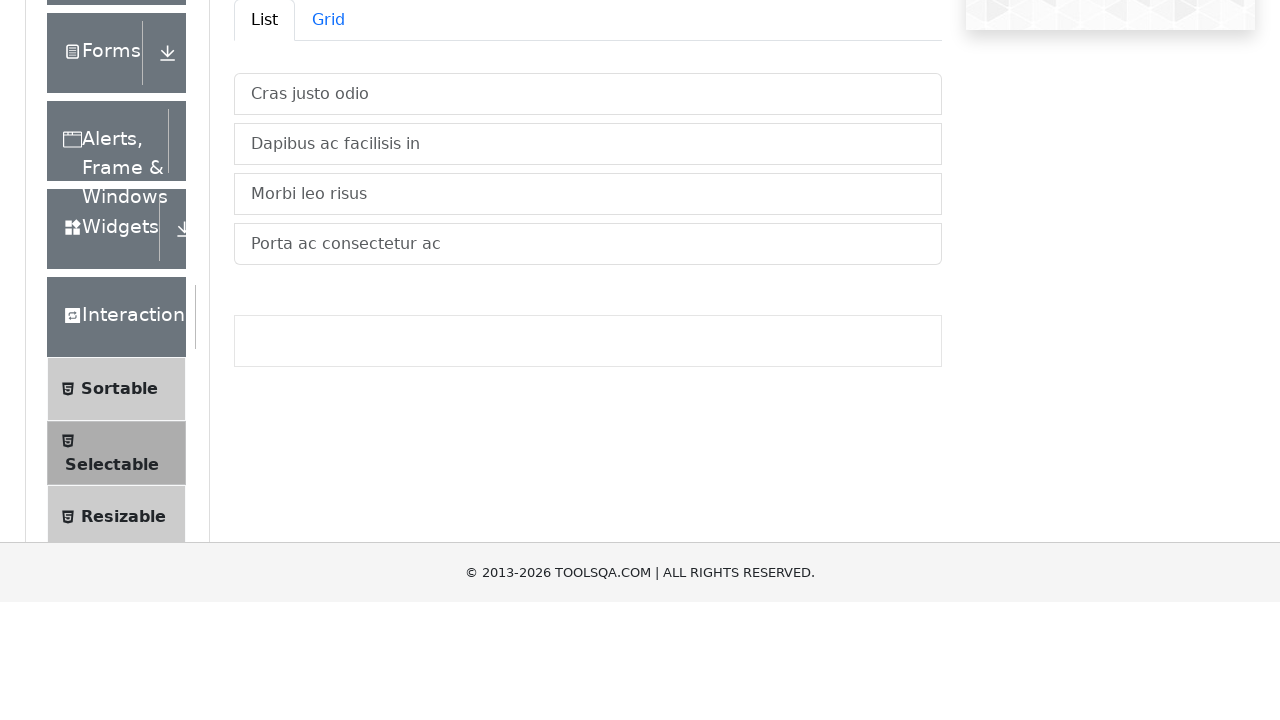

Waited for Grid tab to appear
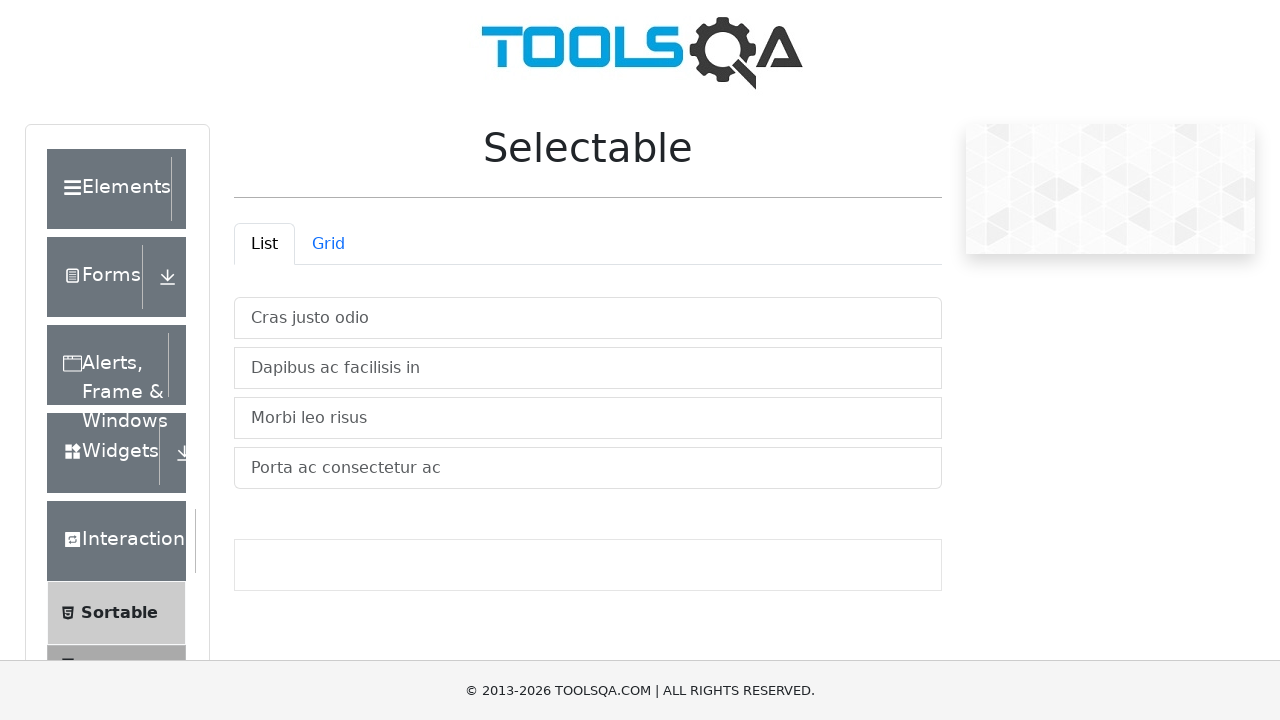

Clicked on Grid tab at (328, 244) on #demo-tab-grid
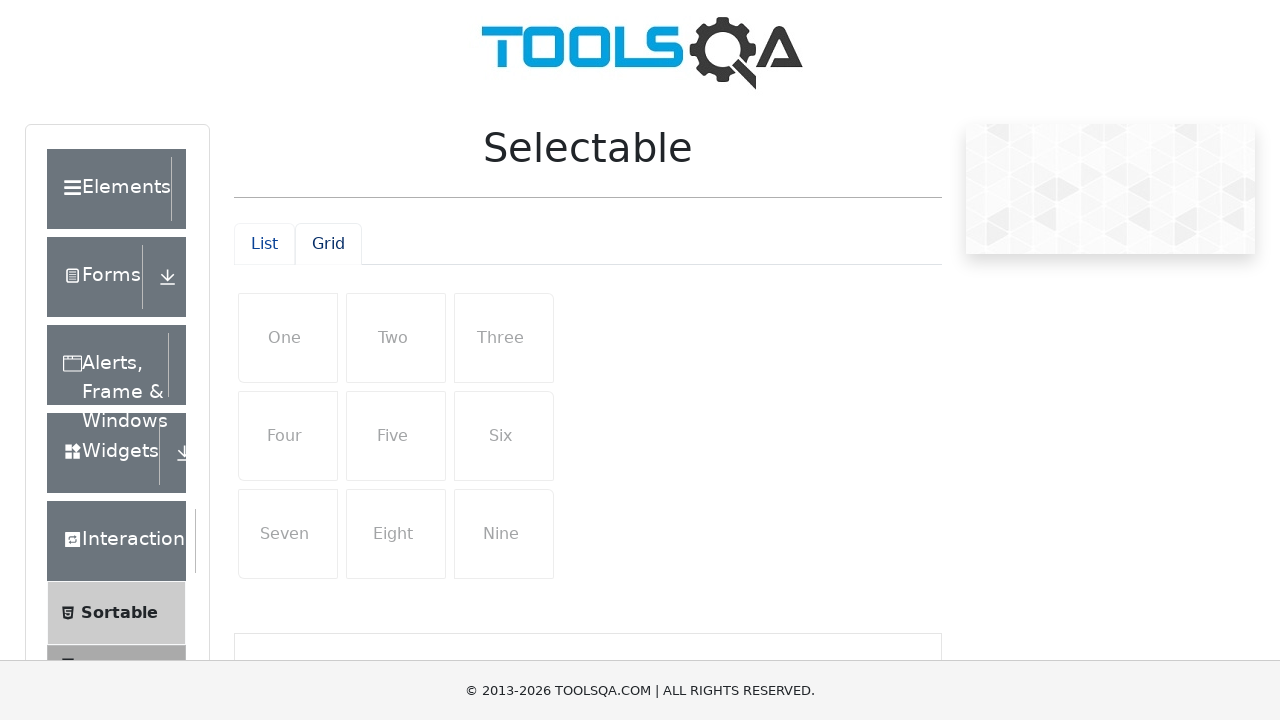

Waited for grid items to be visible
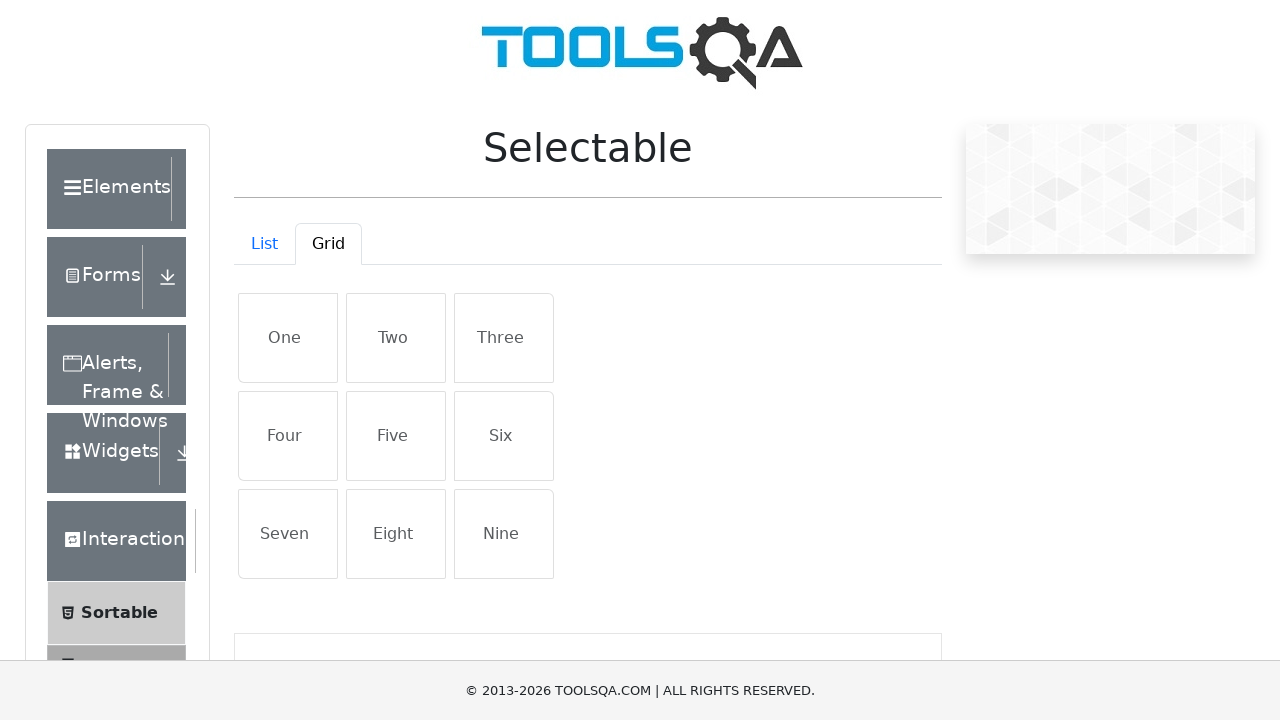

Retrieved all 9 grid items
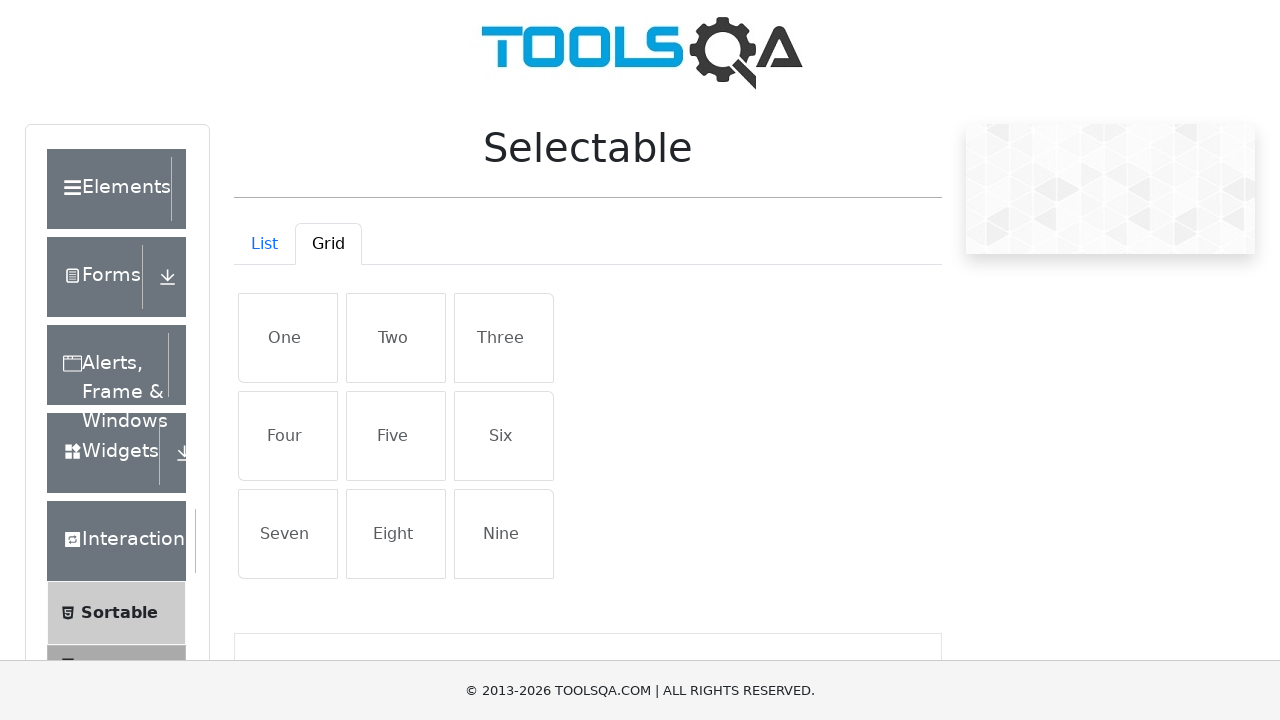

Selected grid item 1 of 9 at (288, 338) on #gridContainer .list-group-item >> nth=0
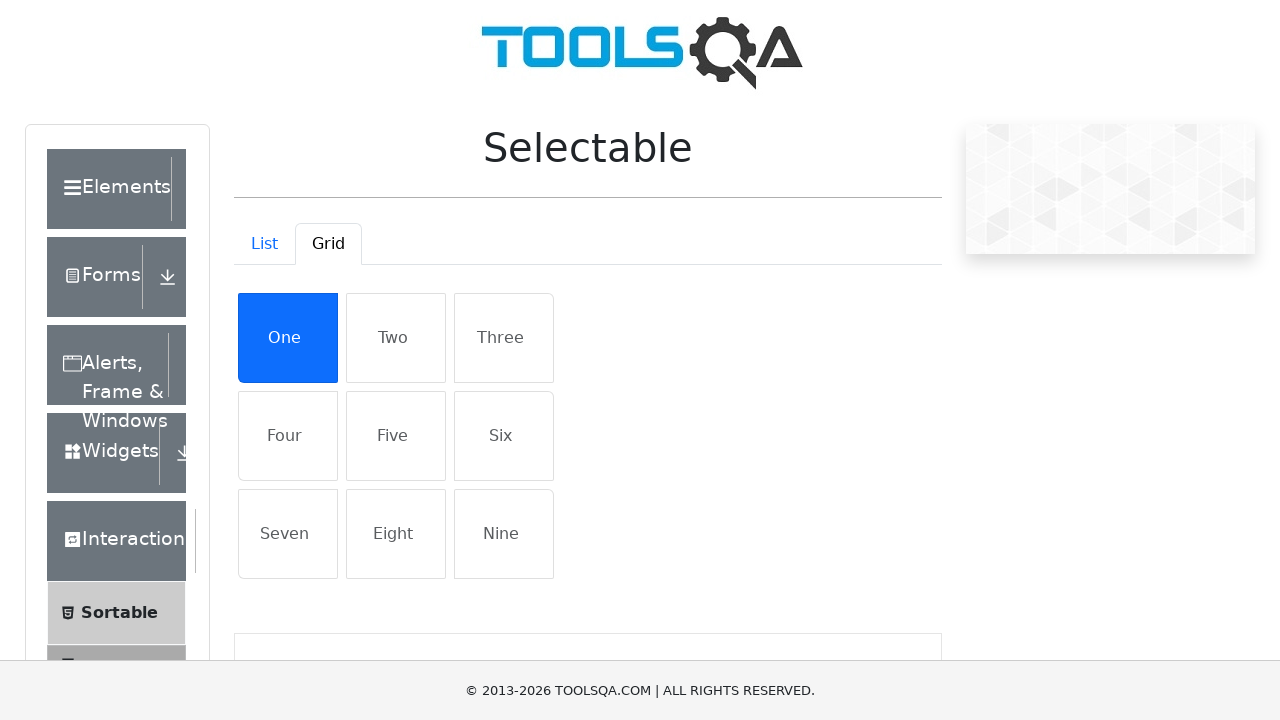

Waited 200ms for stability after selecting item 1
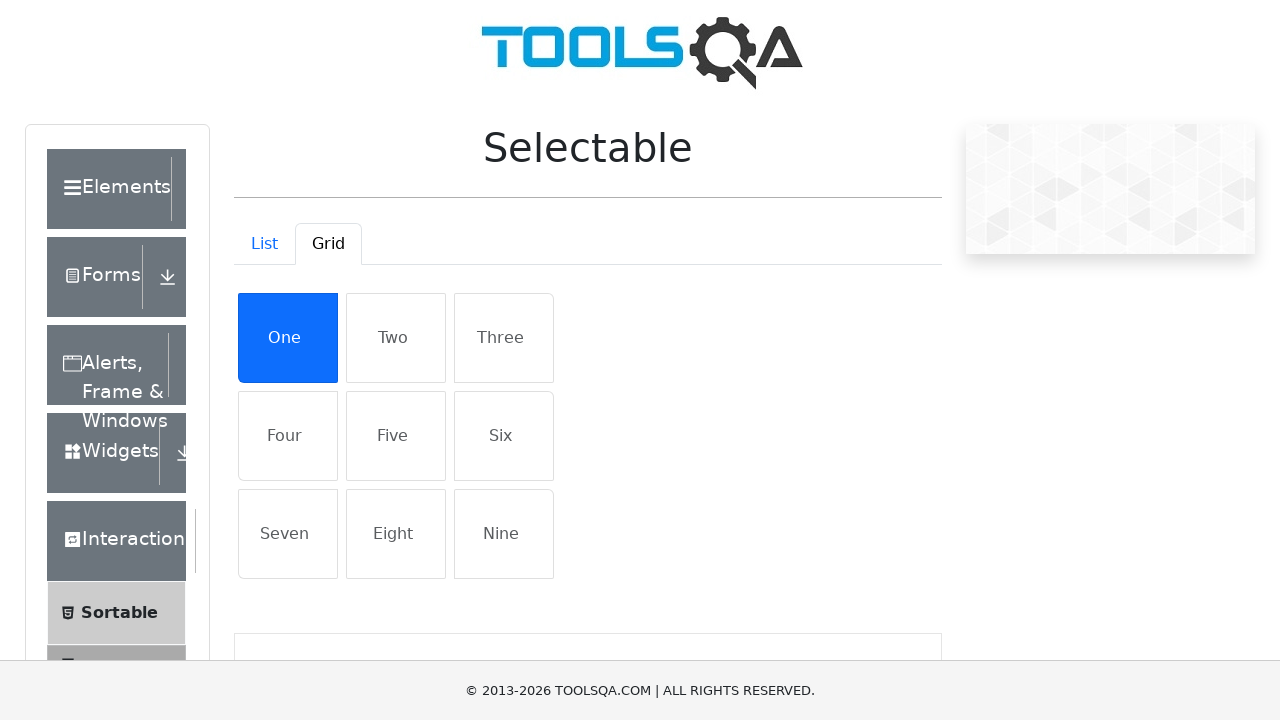

Selected grid item 2 of 9 at (396, 338) on #gridContainer .list-group-item >> nth=1
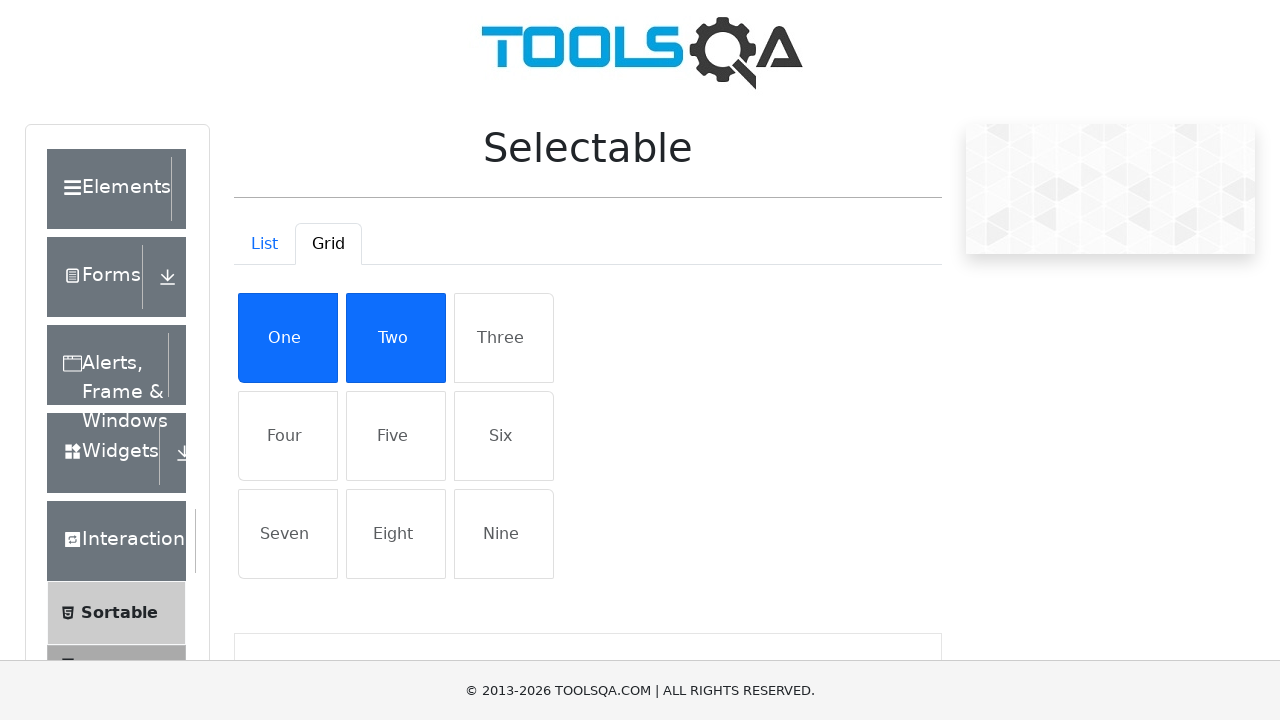

Waited 200ms for stability after selecting item 2
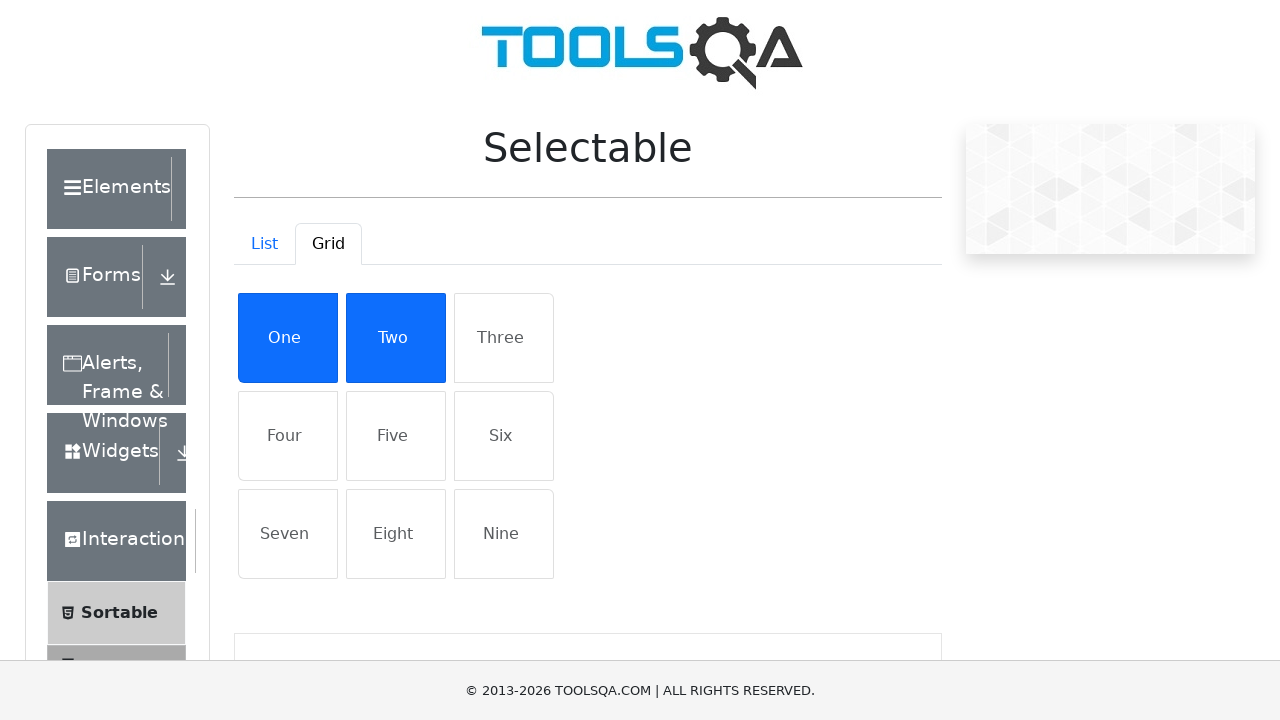

Selected grid item 3 of 9 at (504, 338) on #gridContainer .list-group-item >> nth=2
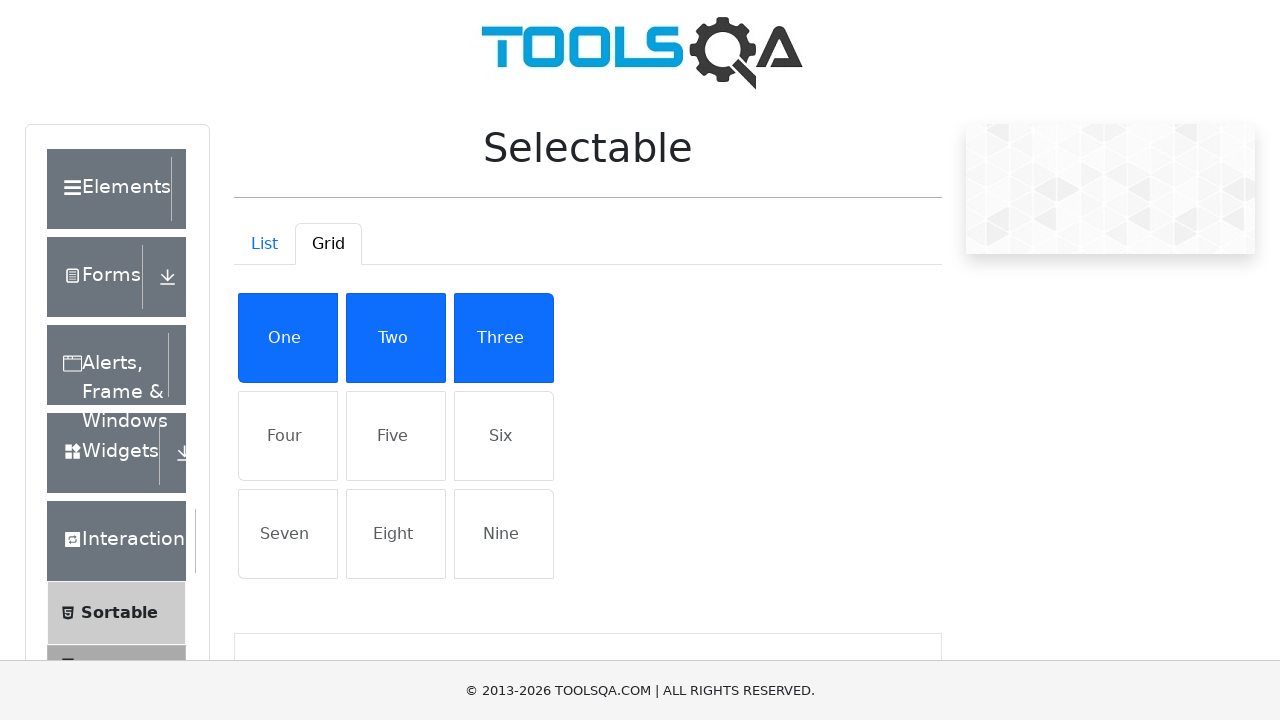

Waited 200ms for stability after selecting item 3
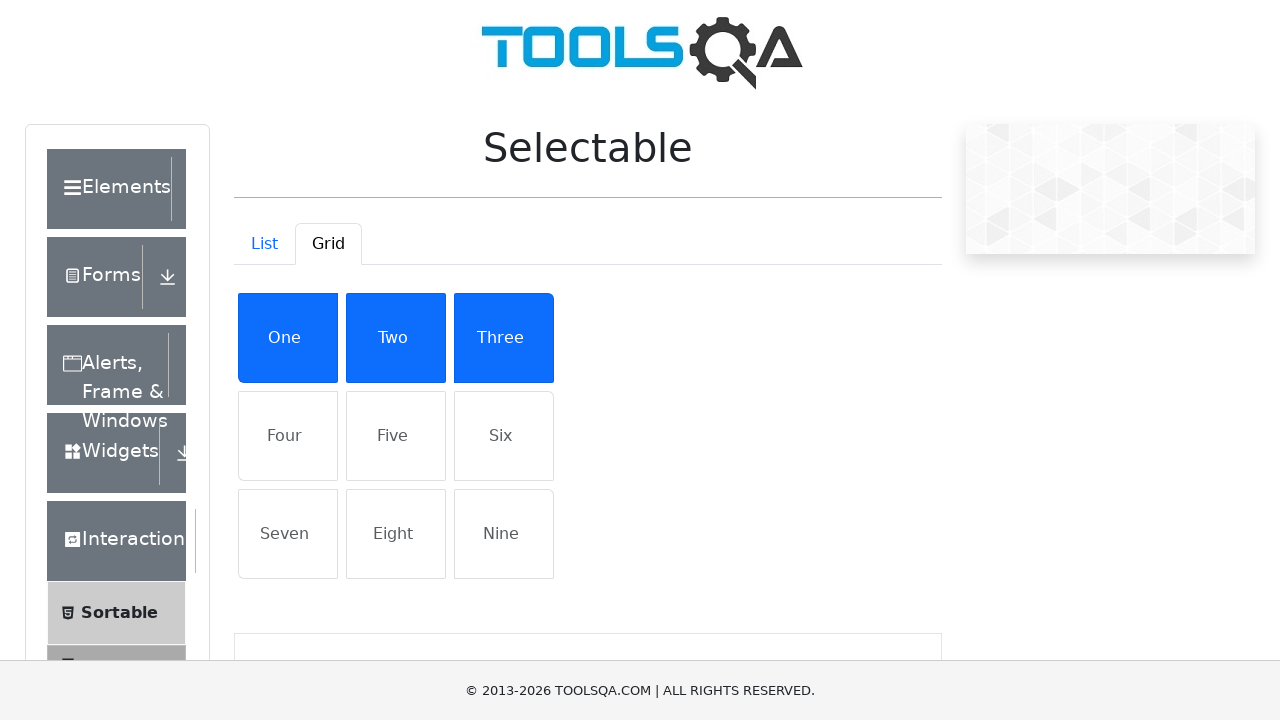

Selected grid item 4 of 9 at (288, 436) on #gridContainer .list-group-item >> nth=3
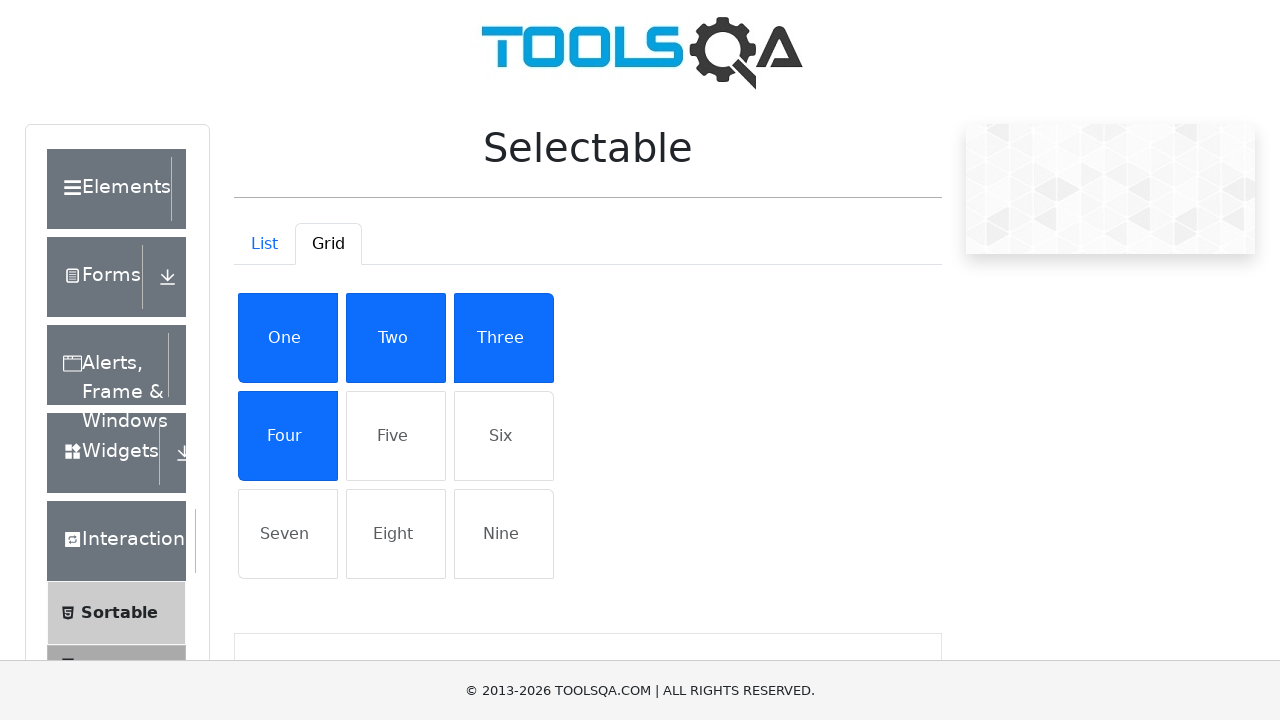

Waited 200ms for stability after selecting item 4
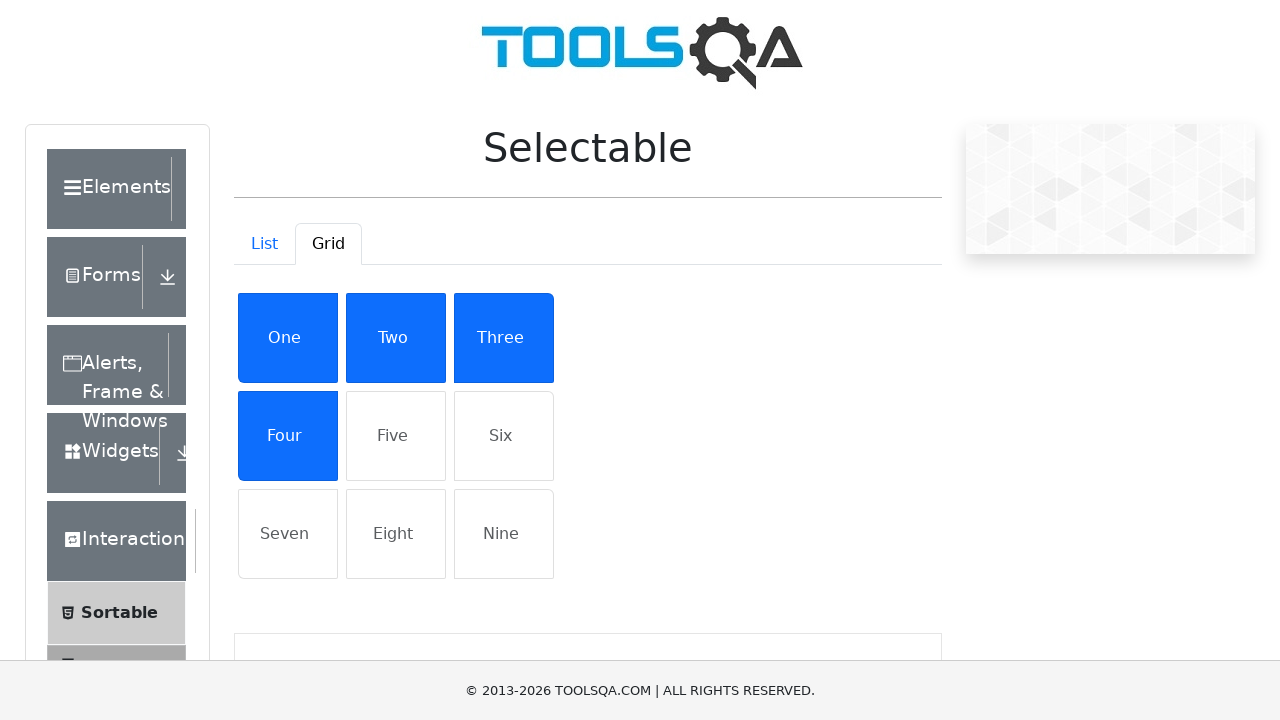

Selected grid item 5 of 9 at (396, 436) on #gridContainer .list-group-item >> nth=4
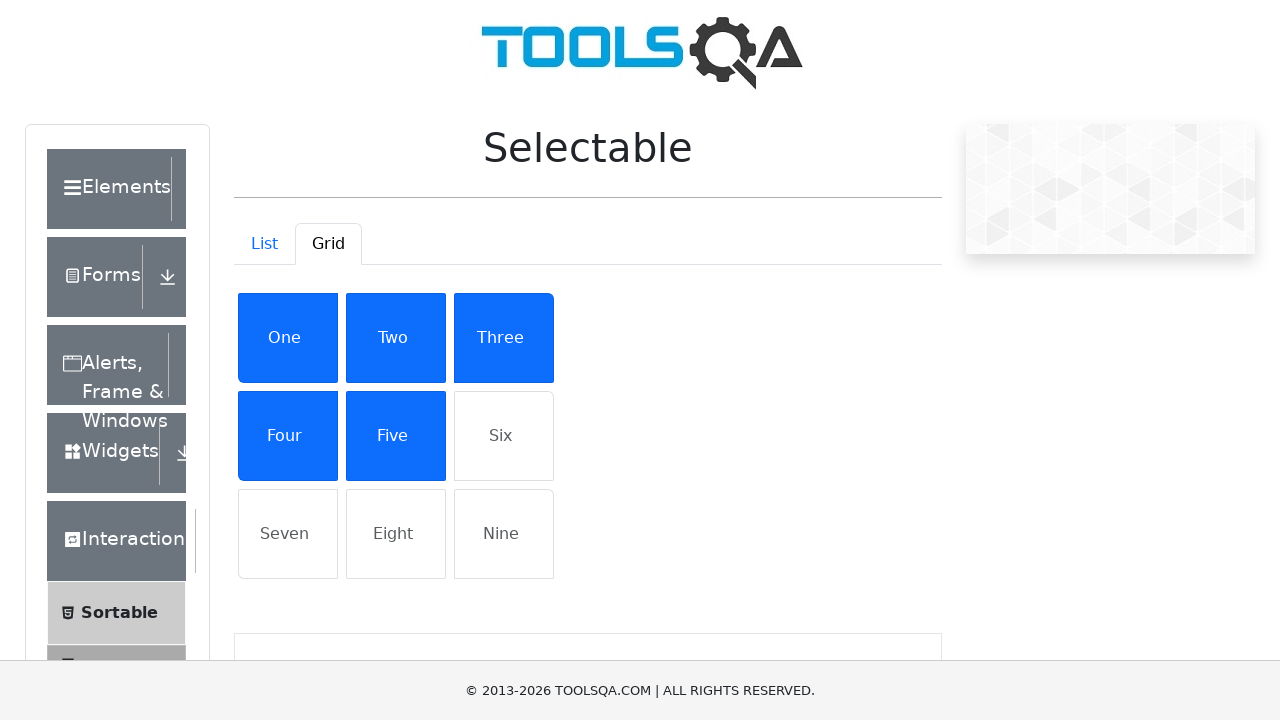

Waited 200ms for stability after selecting item 5
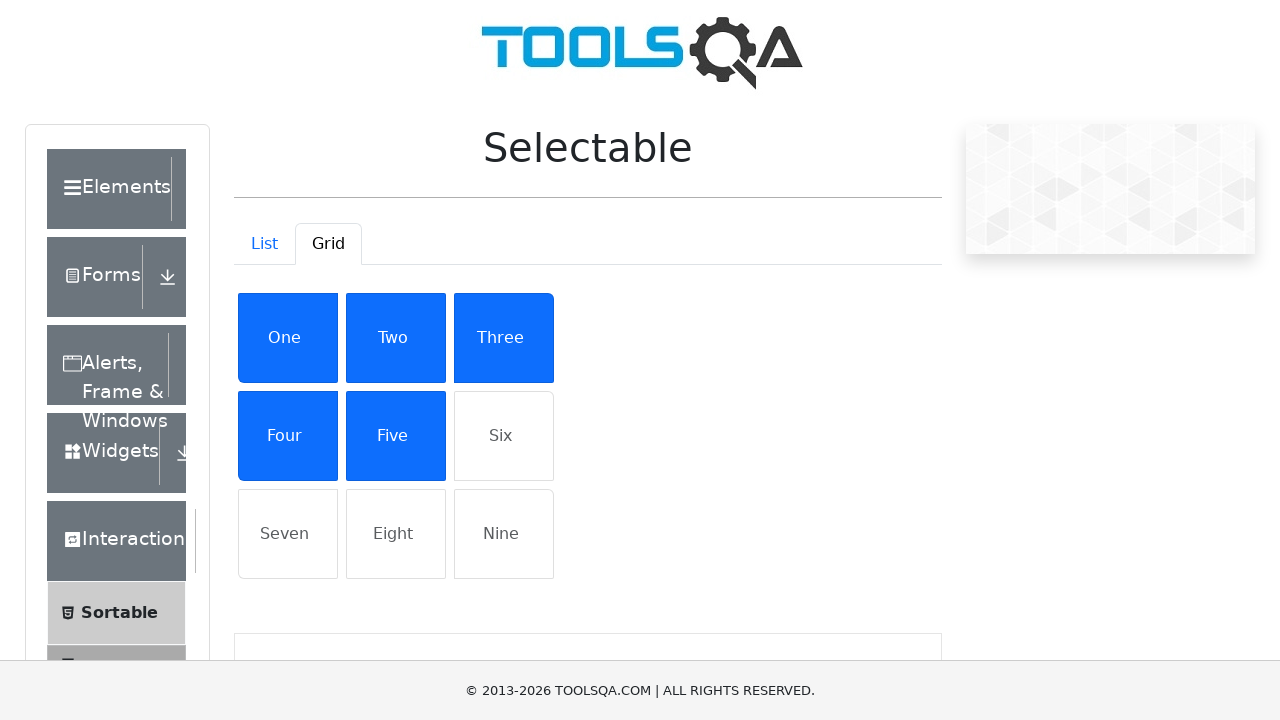

Selected grid item 6 of 9 at (504, 436) on #gridContainer .list-group-item >> nth=5
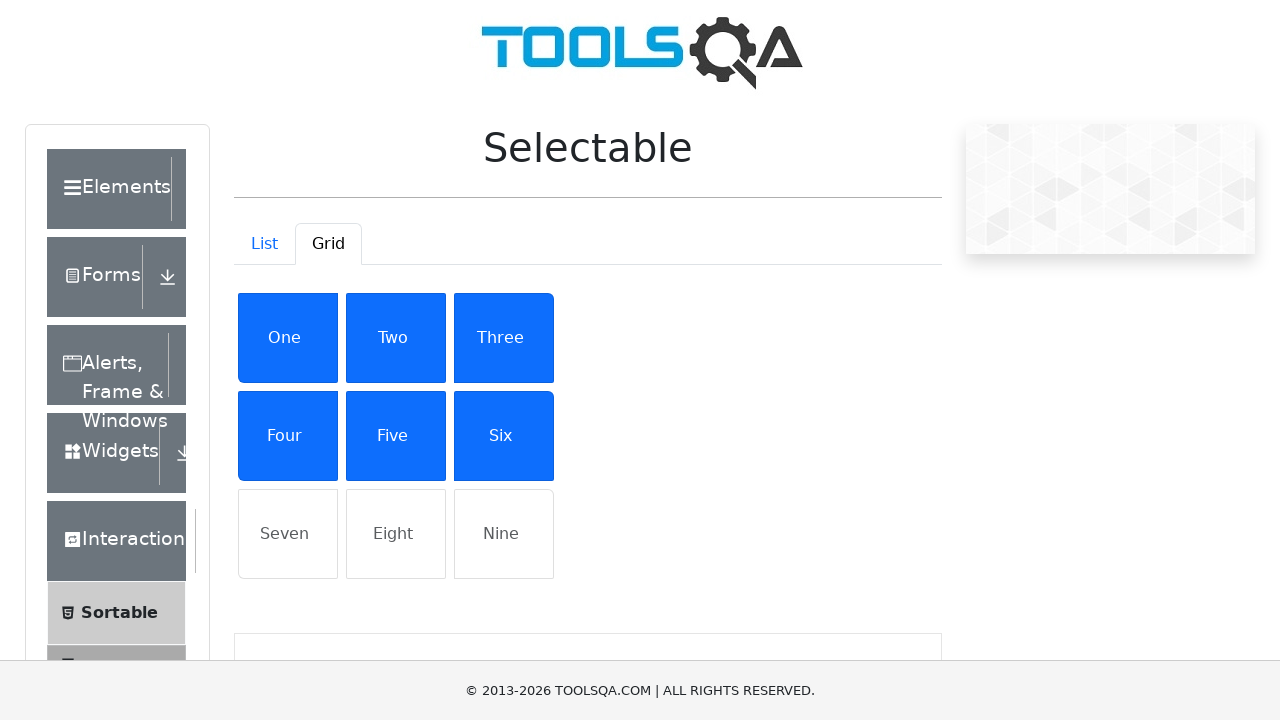

Waited 200ms for stability after selecting item 6
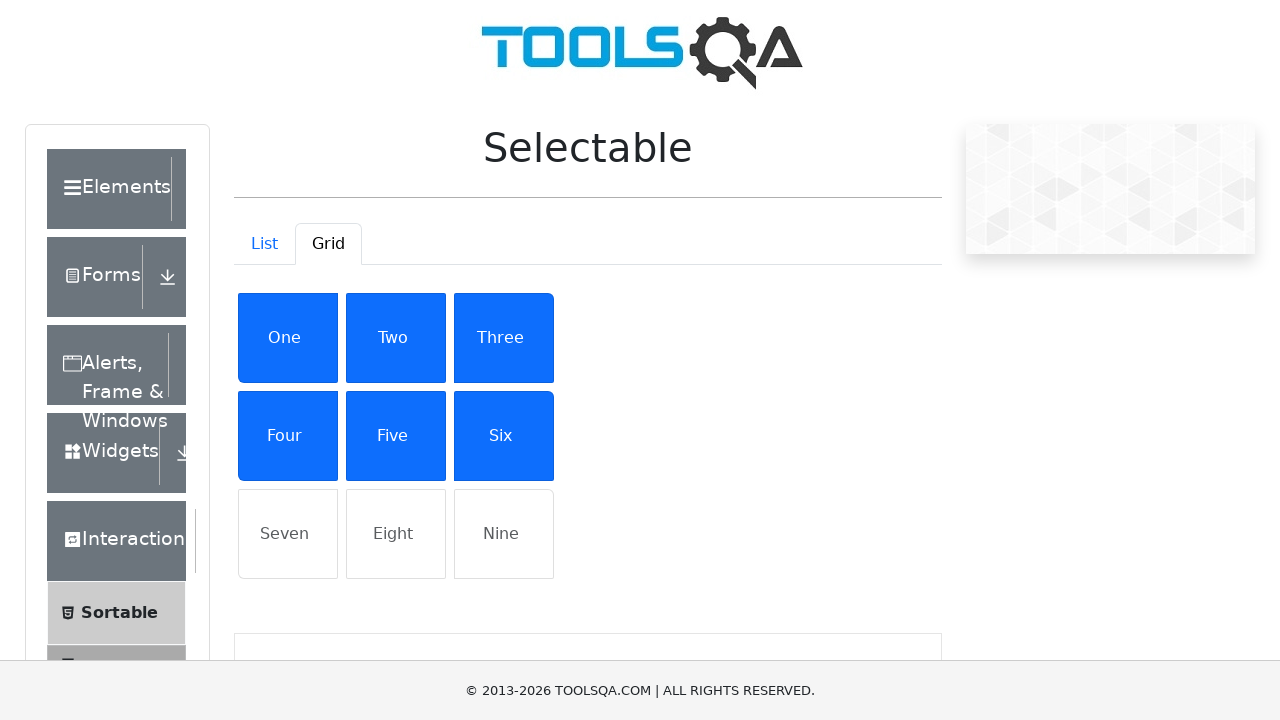

Selected grid item 7 of 9 at (288, 534) on #gridContainer .list-group-item >> nth=6
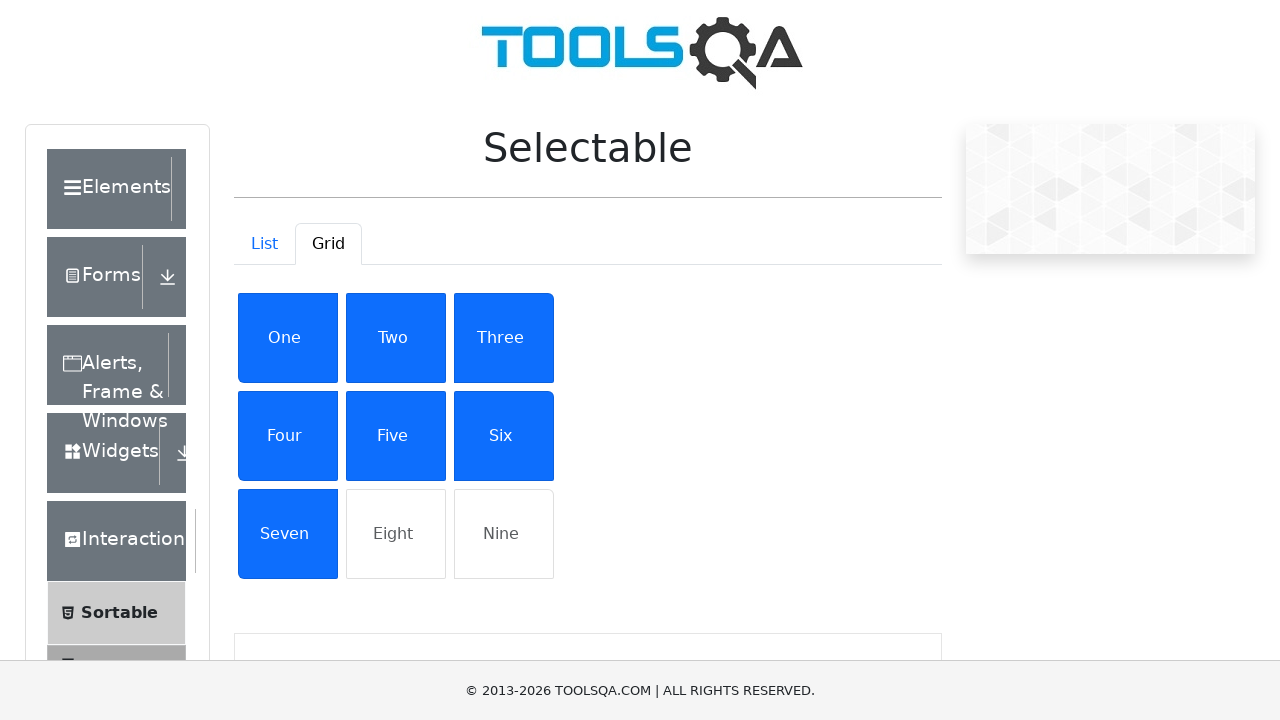

Waited 200ms for stability after selecting item 7
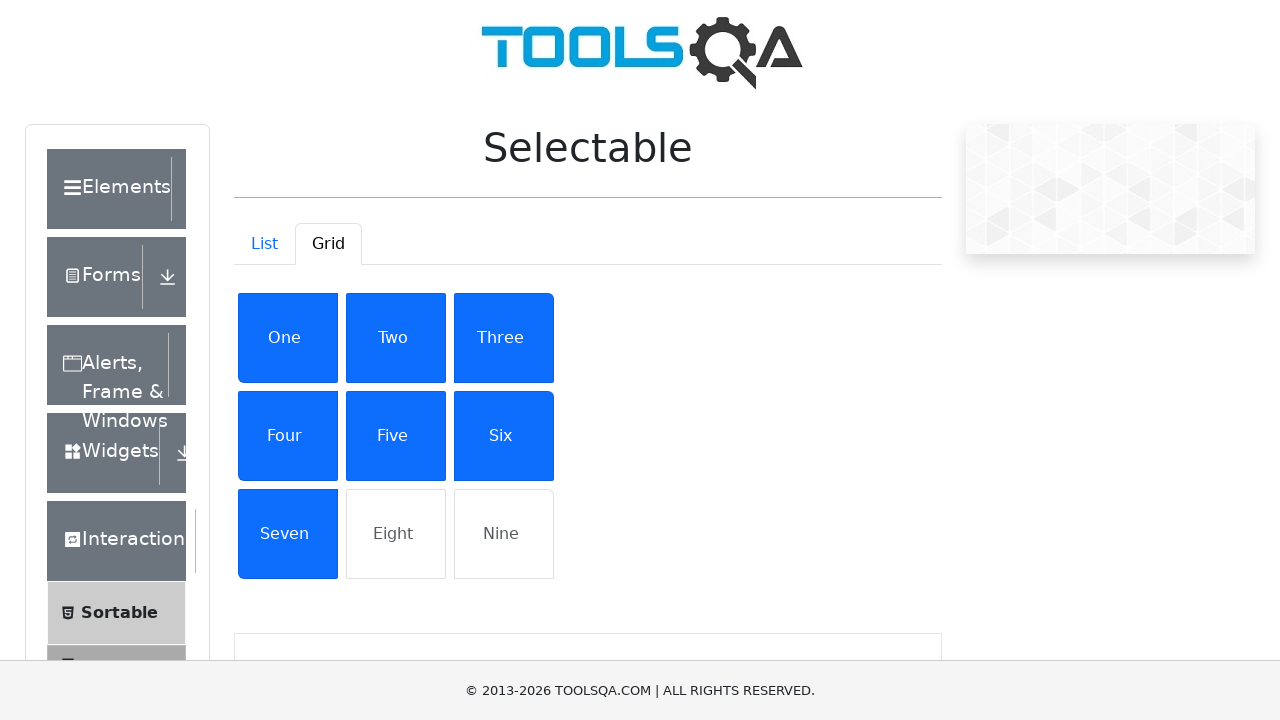

Selected grid item 8 of 9 at (396, 534) on #gridContainer .list-group-item >> nth=7
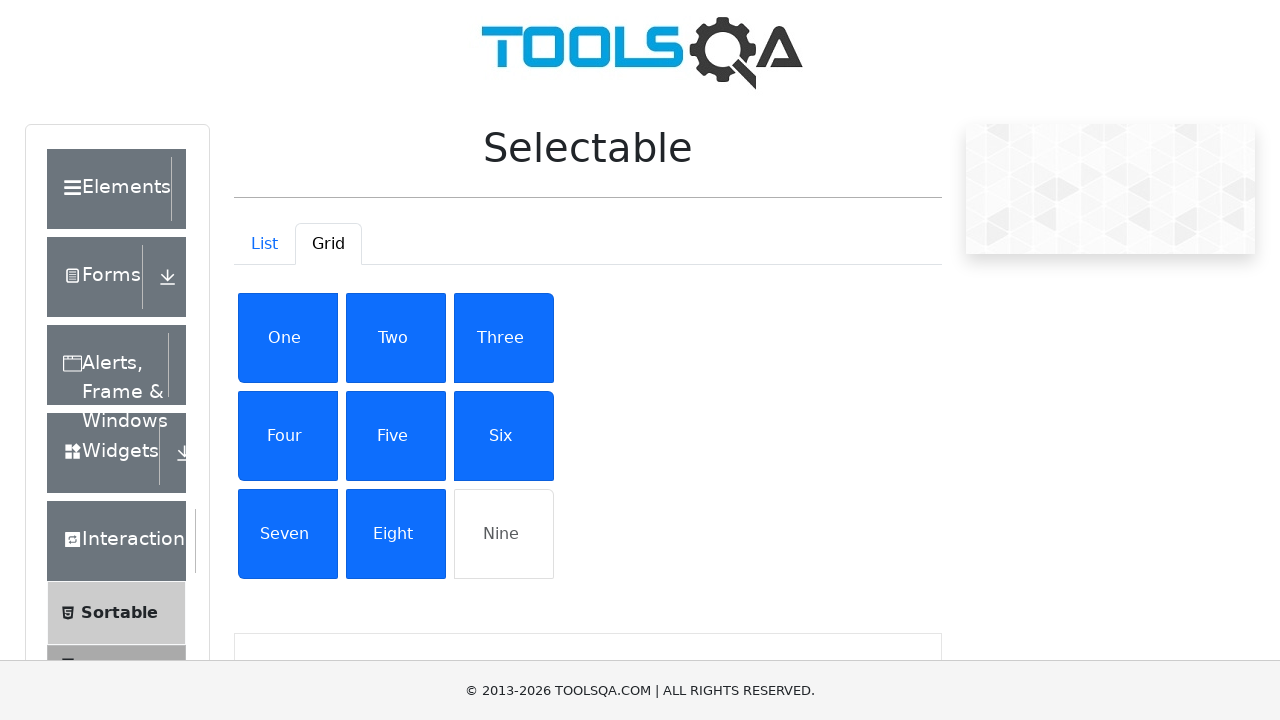

Waited 200ms for stability after selecting item 8
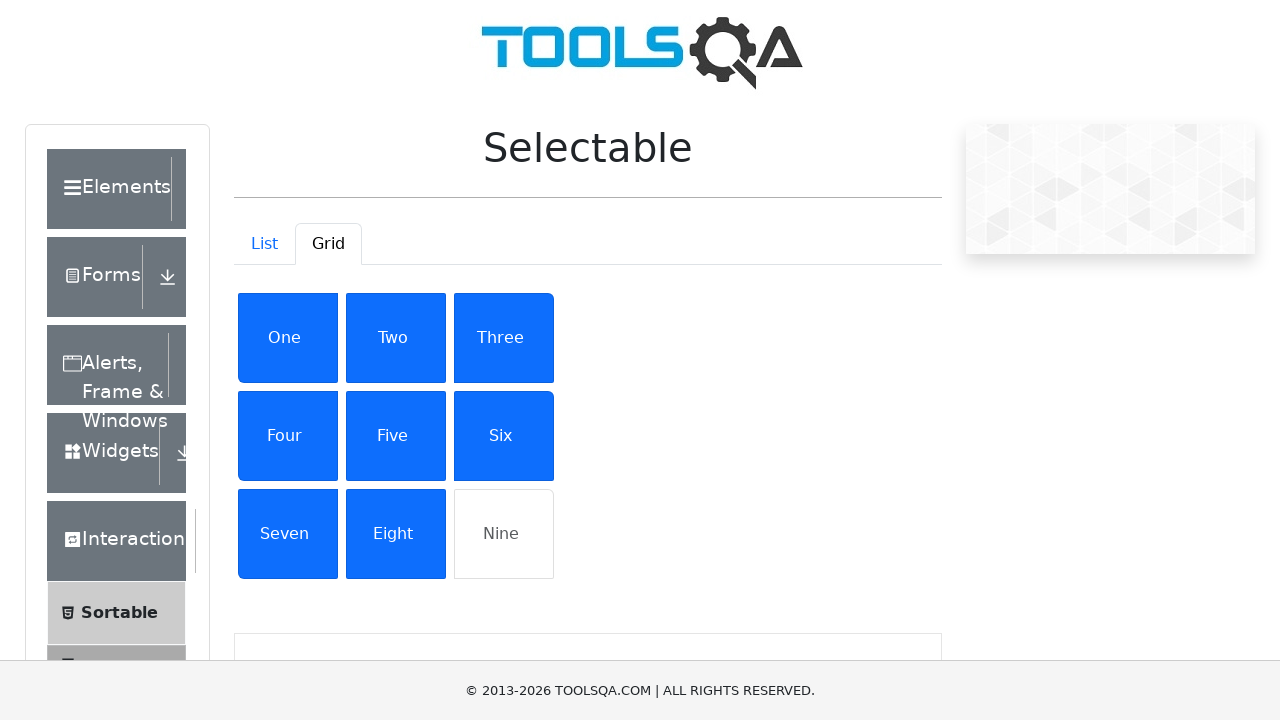

Selected grid item 9 of 9 at (504, 534) on #gridContainer .list-group-item >> nth=8
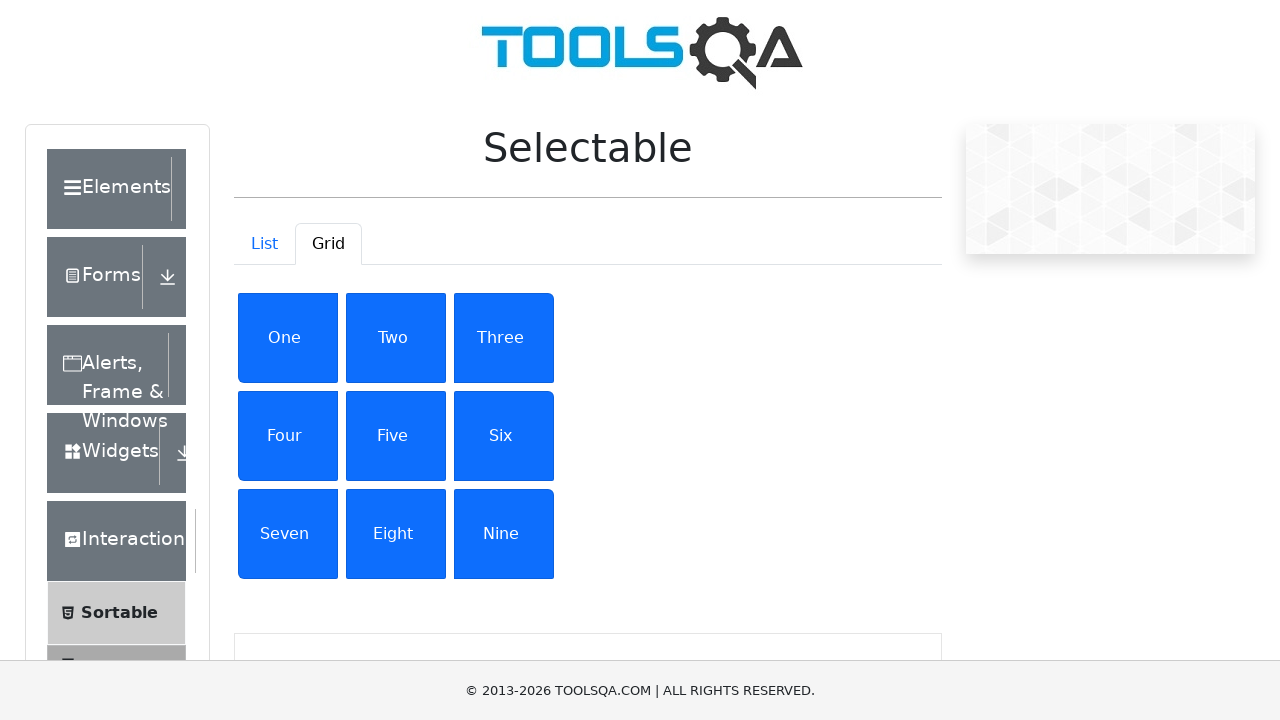

Waited 200ms for stability after selecting item 9
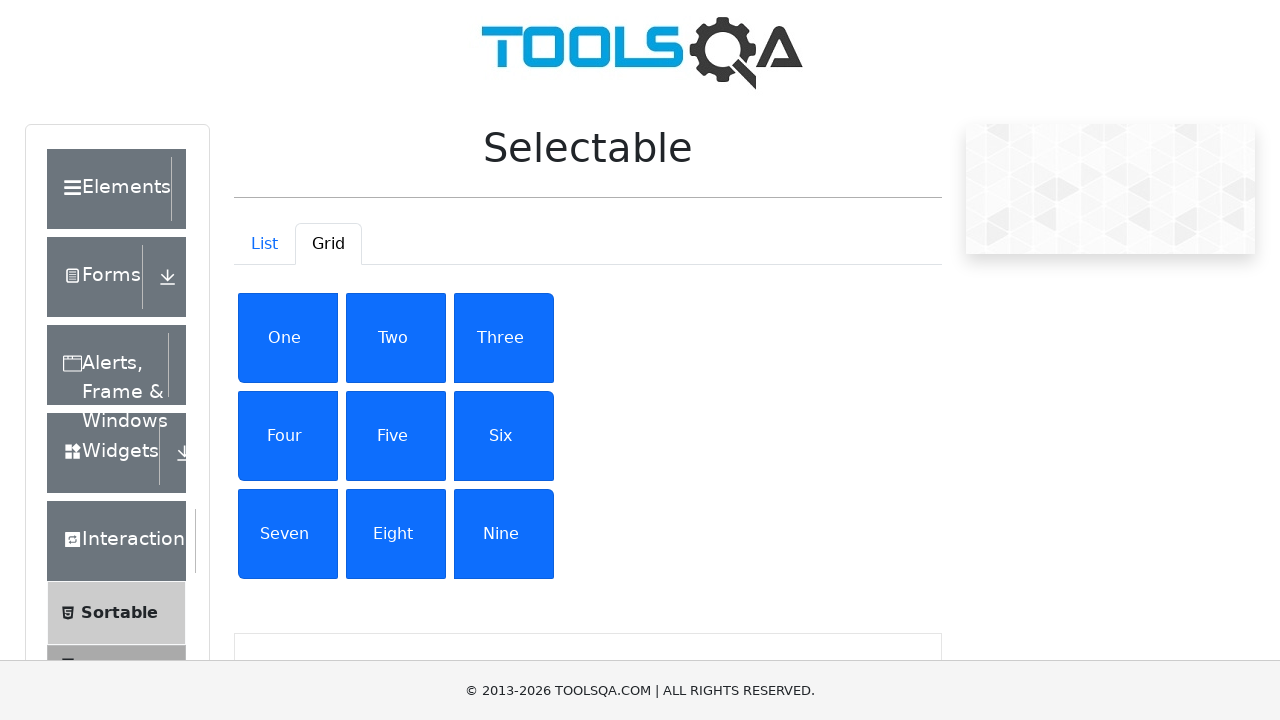

Deselected grid item 1 of 9 at (288, 338) on #gridContainer .list-group-item >> nth=0
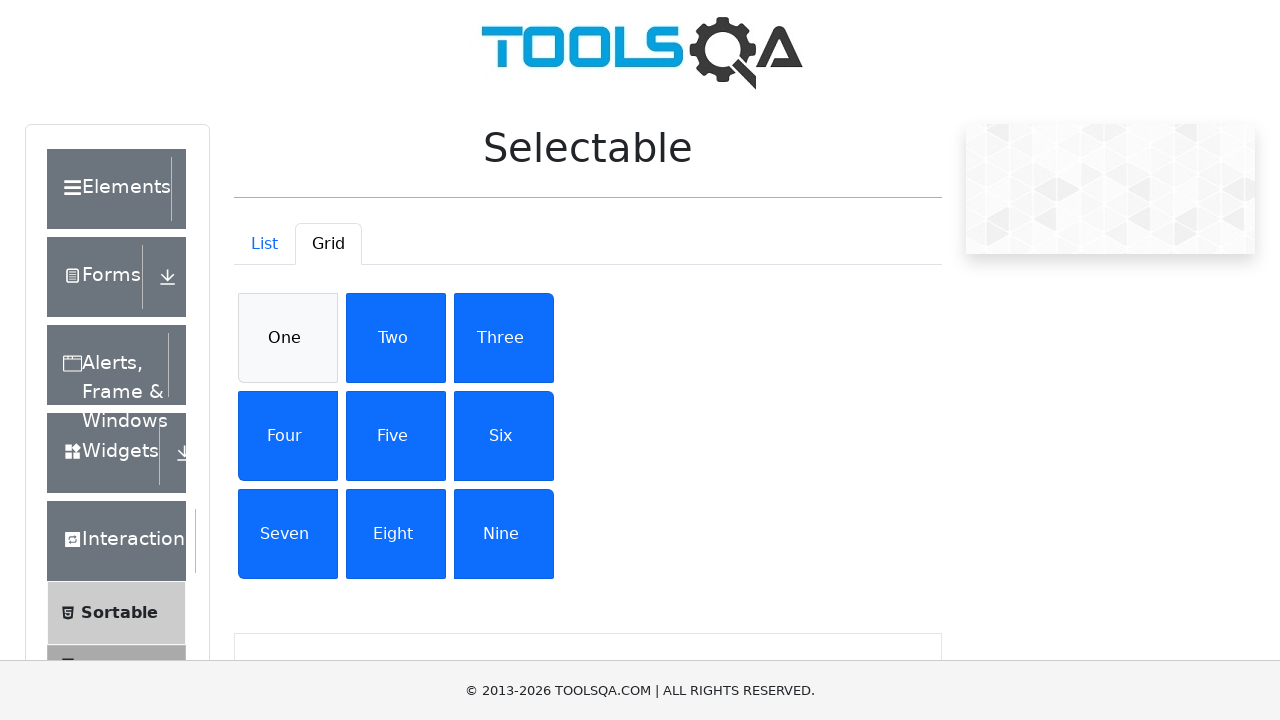

Waited 200ms for stability after deselecting item 1
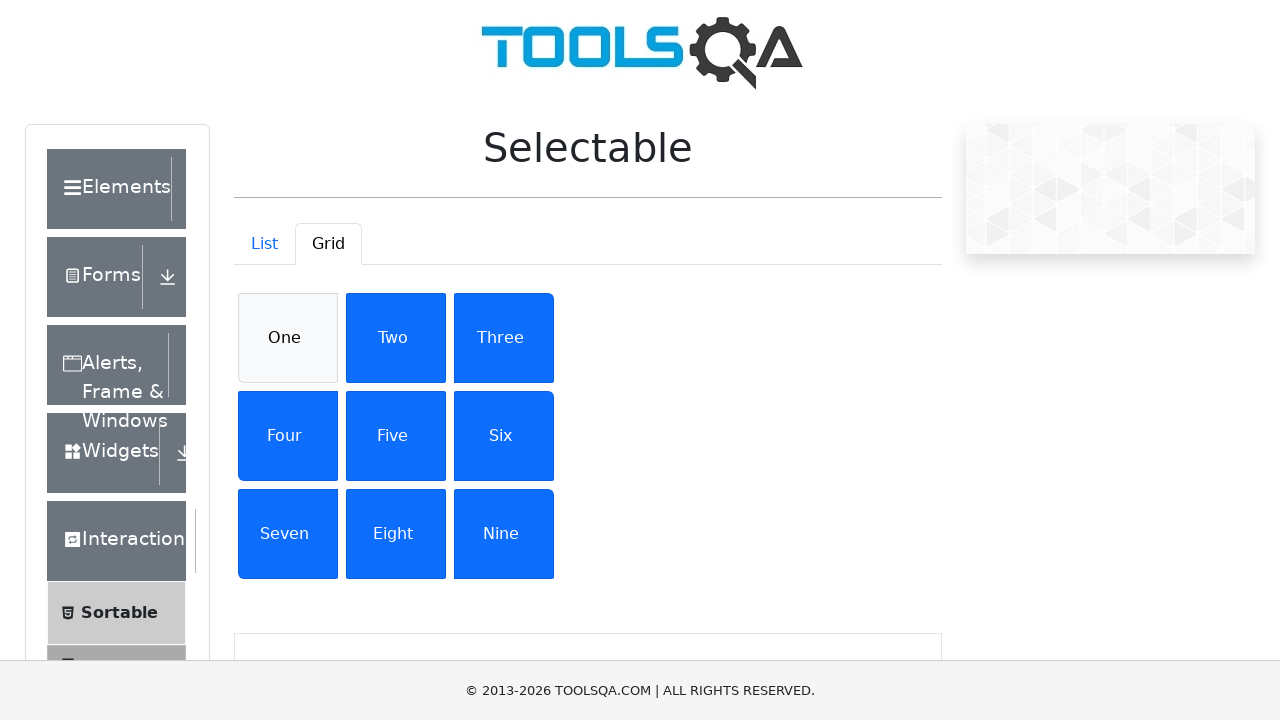

Deselected grid item 2 of 9 at (396, 338) on #gridContainer .list-group-item >> nth=1
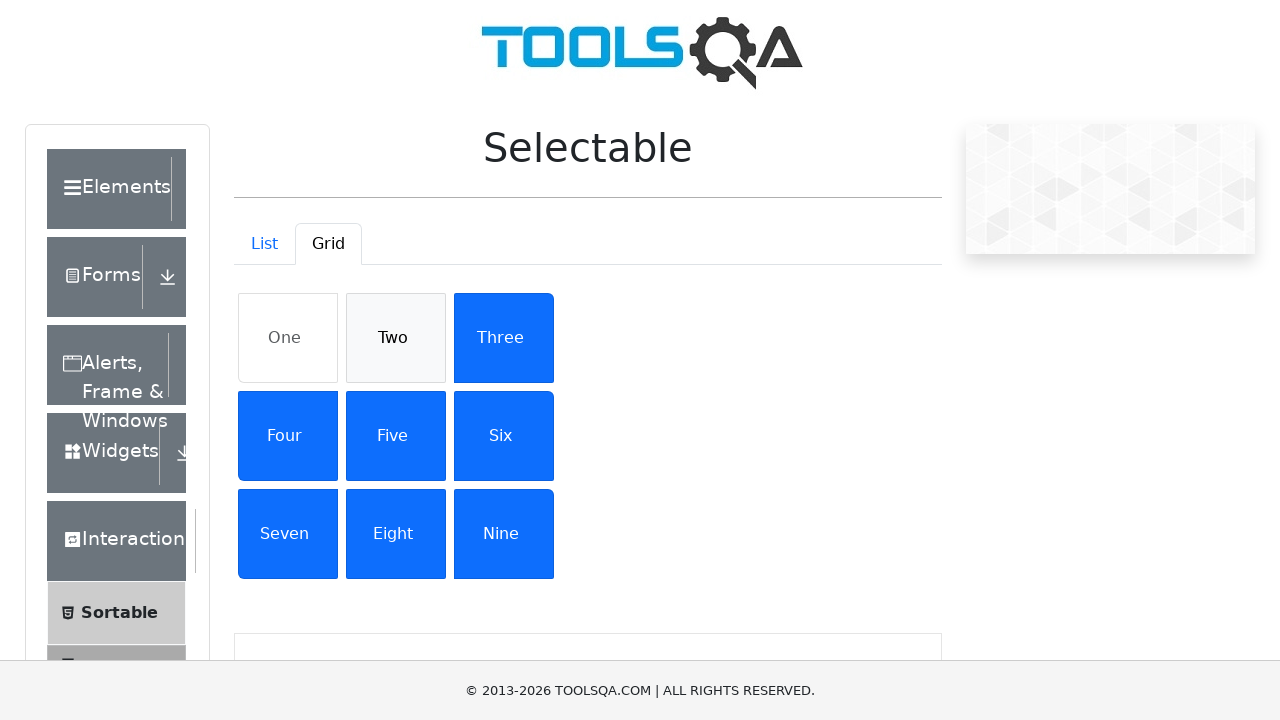

Waited 200ms for stability after deselecting item 2
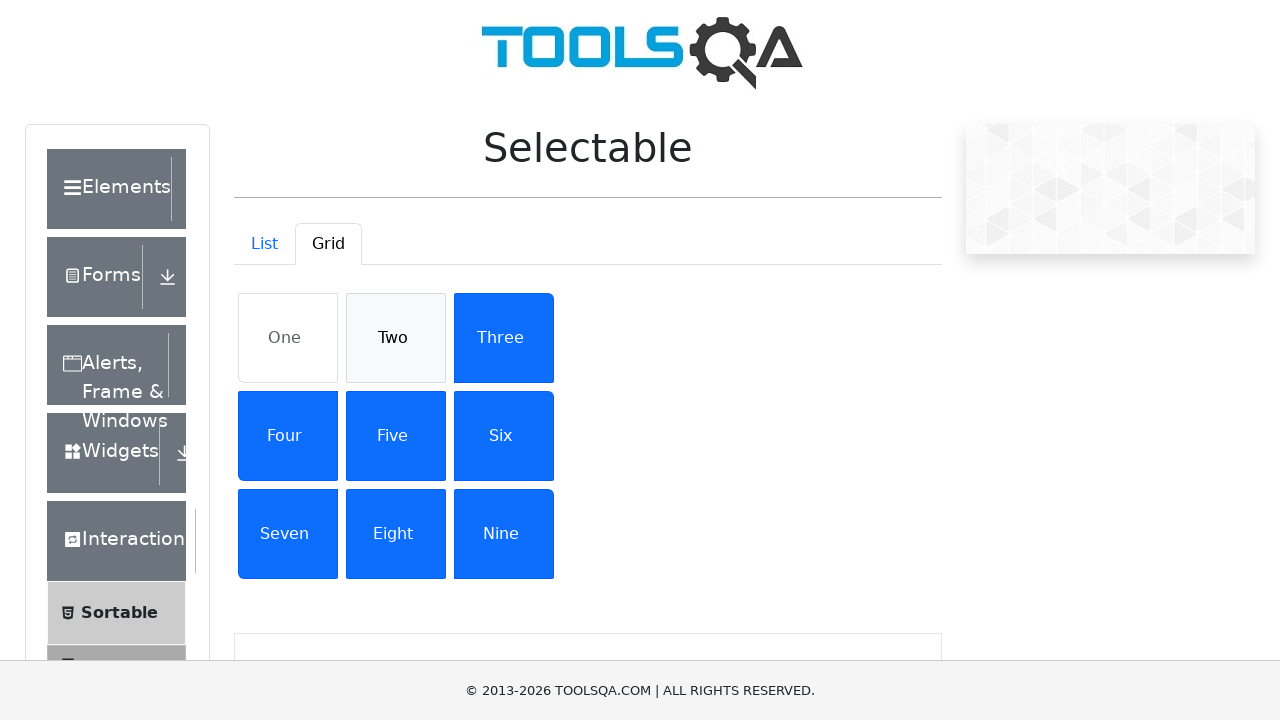

Deselected grid item 3 of 9 at (504, 338) on #gridContainer .list-group-item >> nth=2
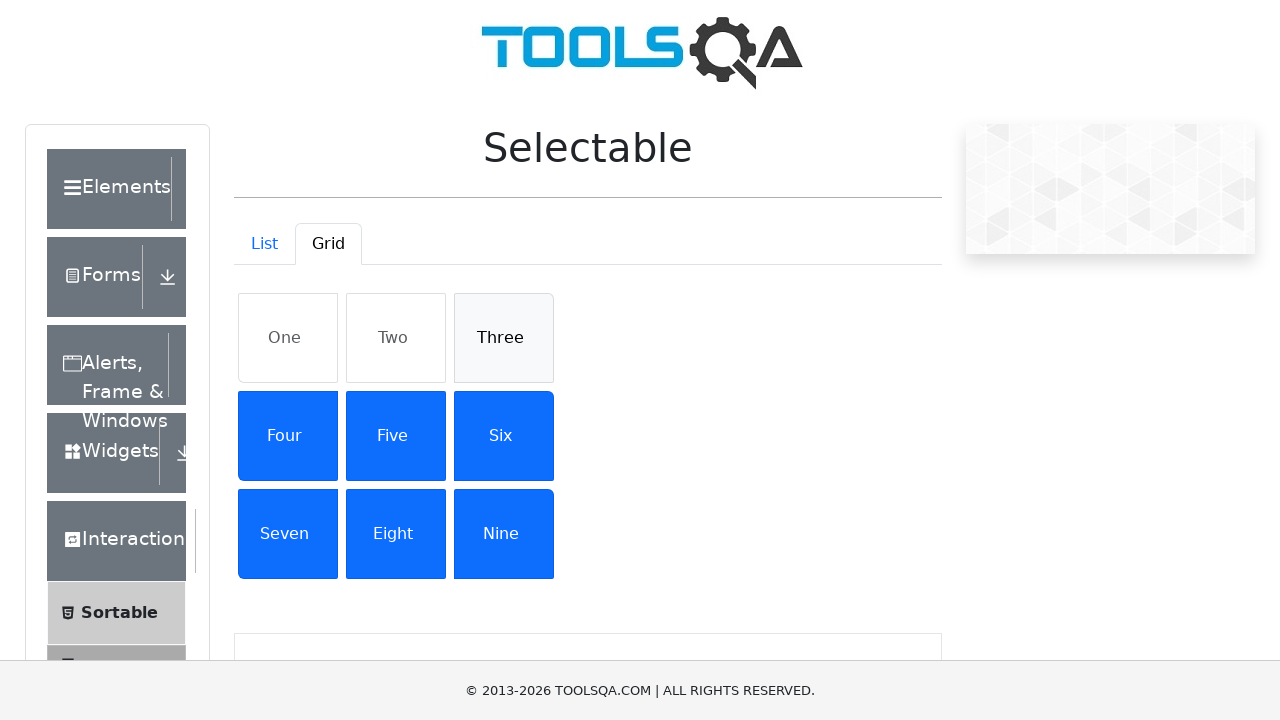

Waited 200ms for stability after deselecting item 3
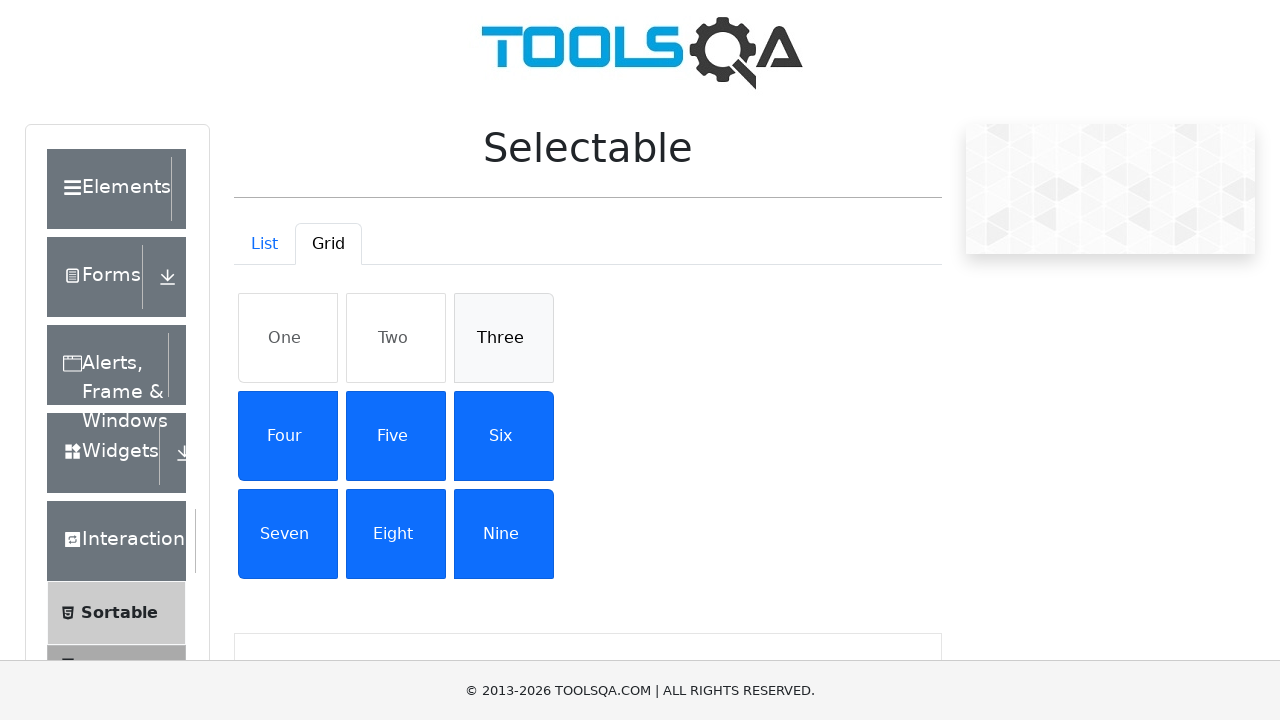

Deselected grid item 4 of 9 at (288, 436) on #gridContainer .list-group-item >> nth=3
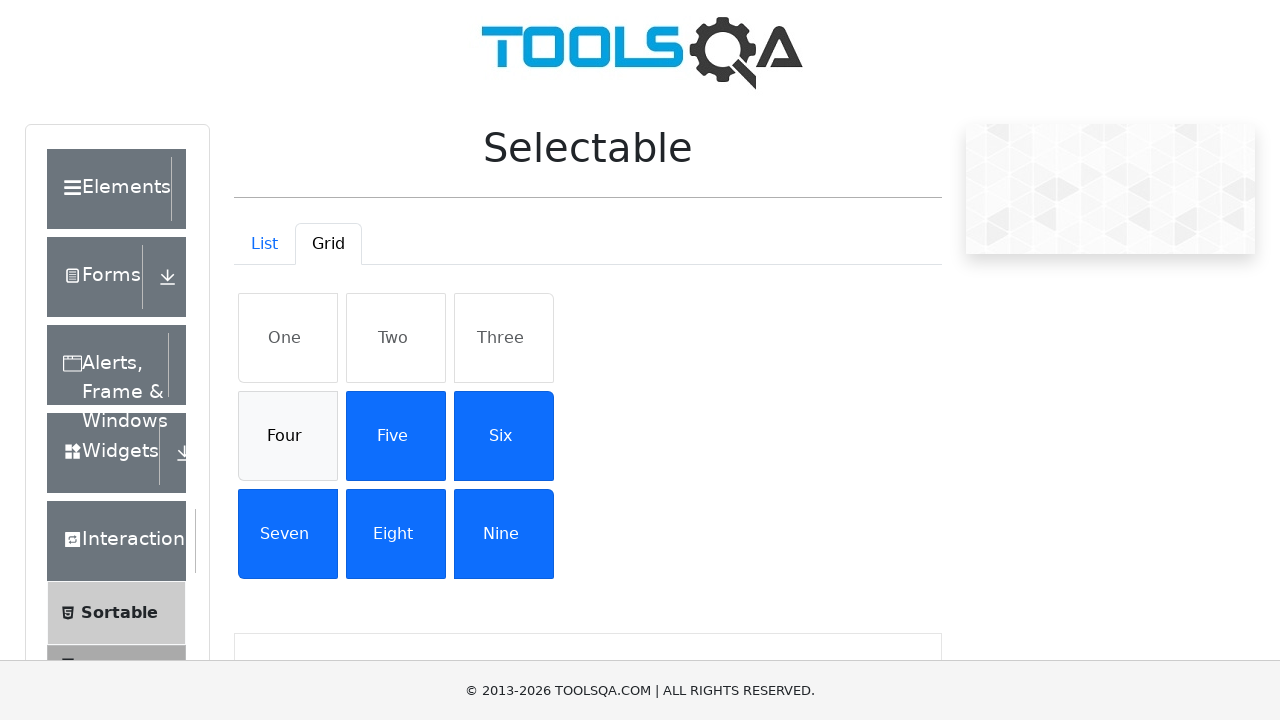

Waited 200ms for stability after deselecting item 4
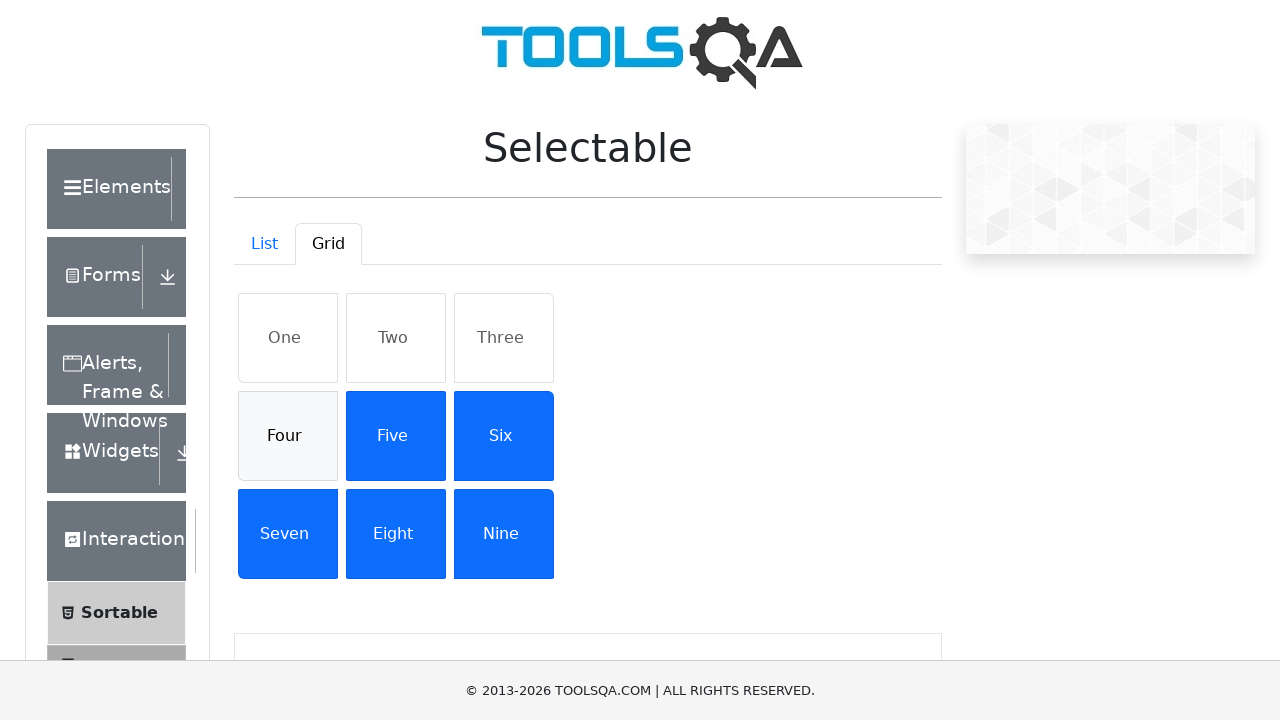

Deselected grid item 5 of 9 at (396, 436) on #gridContainer .list-group-item >> nth=4
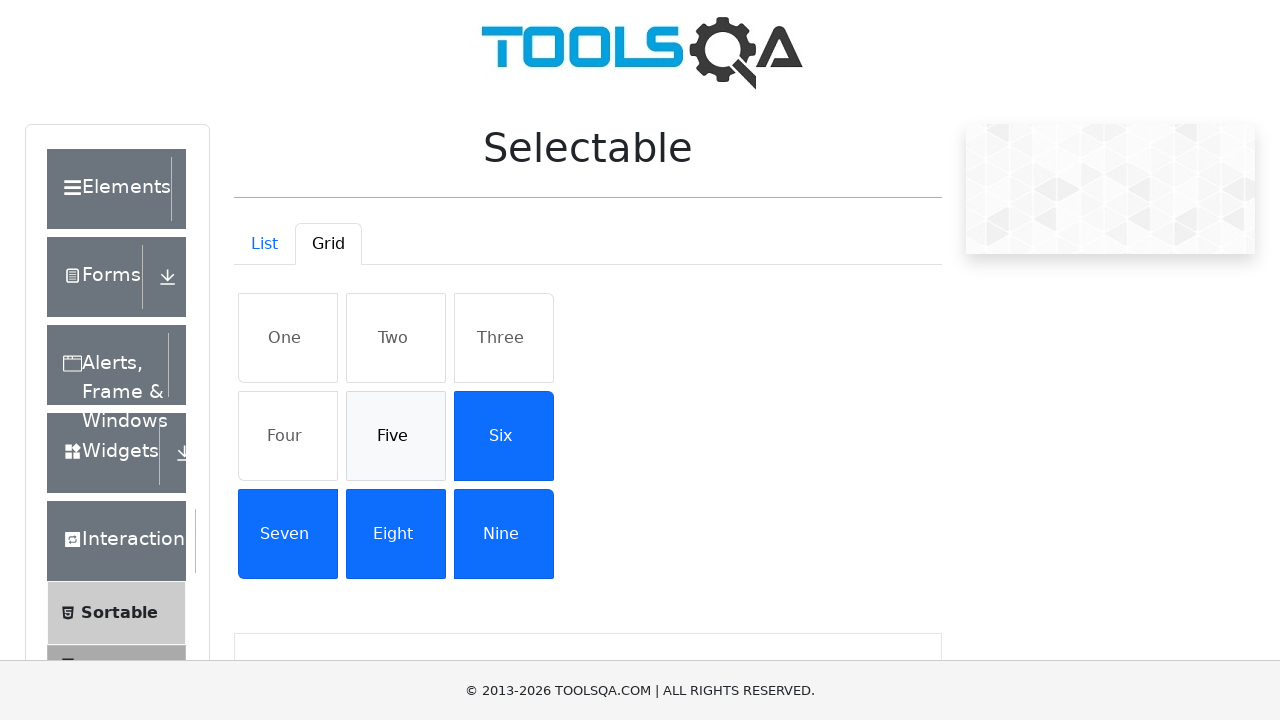

Waited 200ms for stability after deselecting item 5
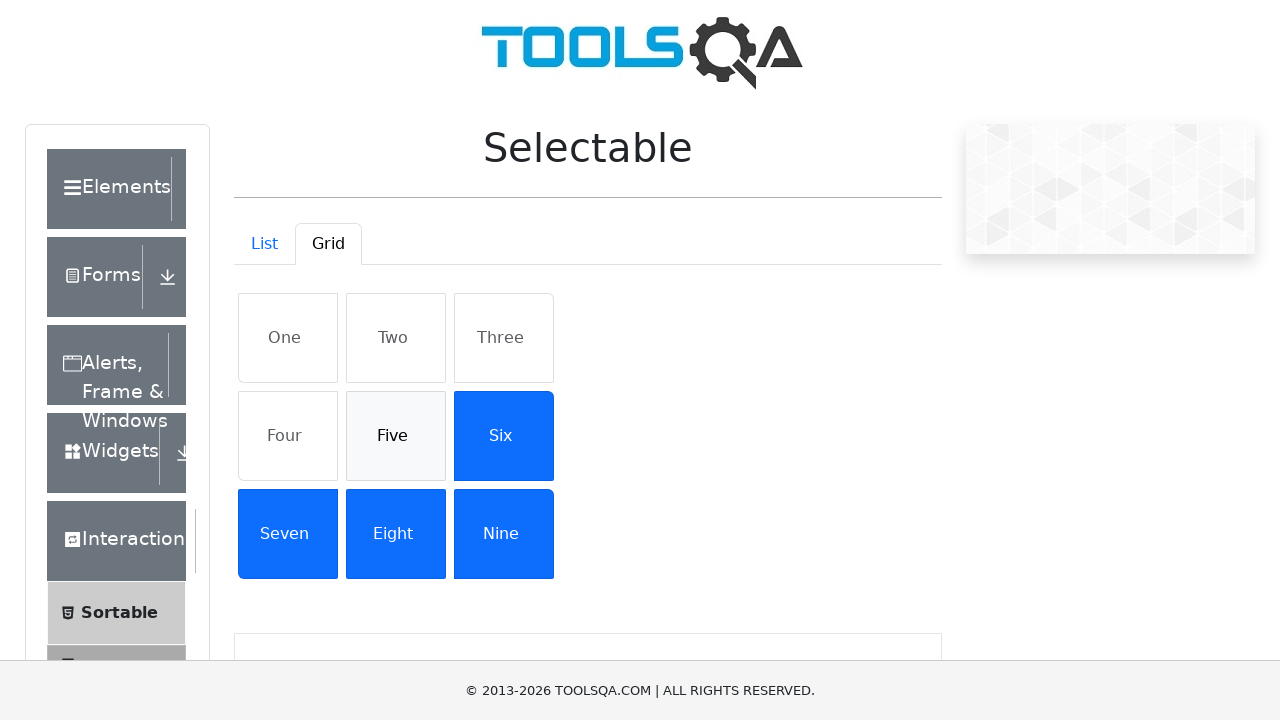

Deselected grid item 6 of 9 at (504, 436) on #gridContainer .list-group-item >> nth=5
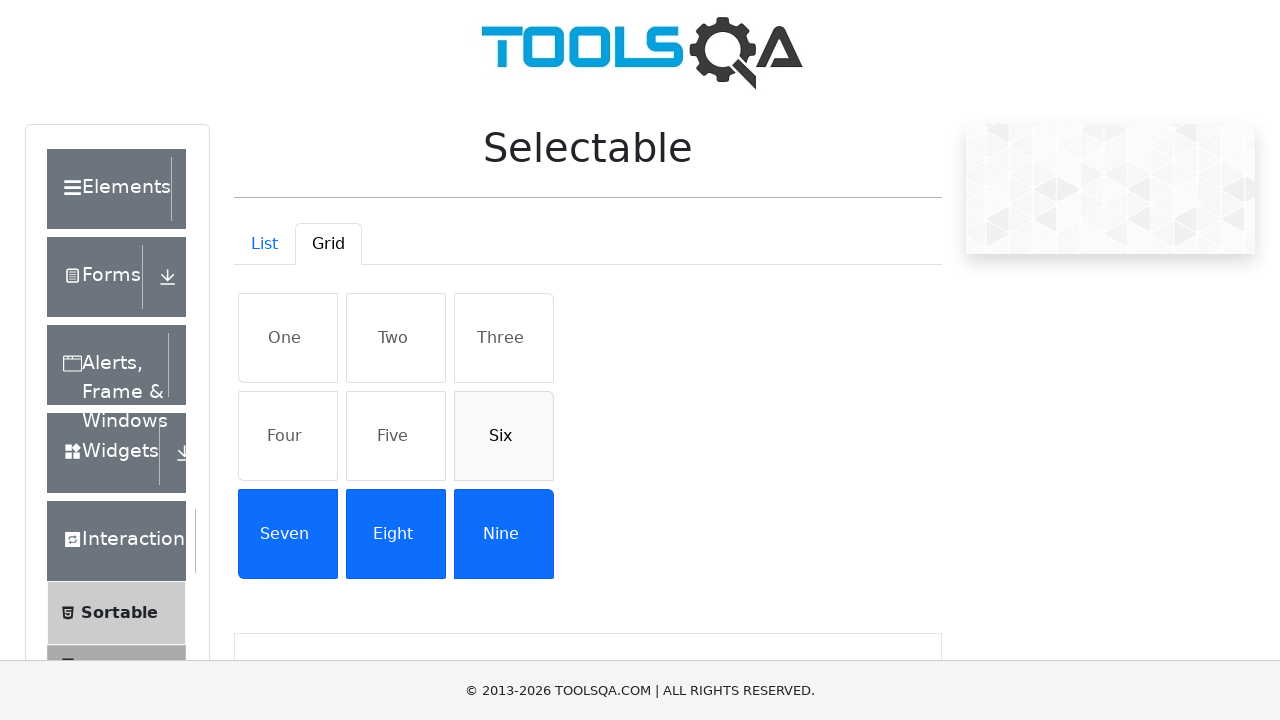

Waited 200ms for stability after deselecting item 6
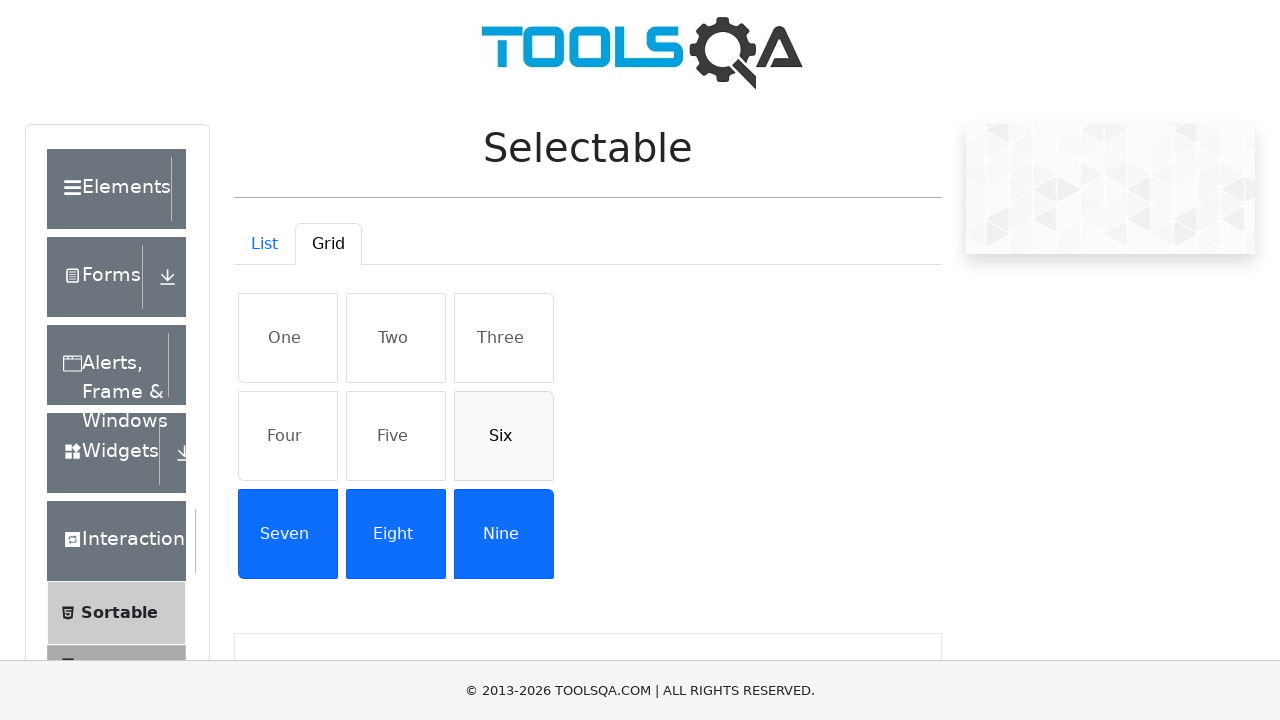

Deselected grid item 7 of 9 at (288, 534) on #gridContainer .list-group-item >> nth=6
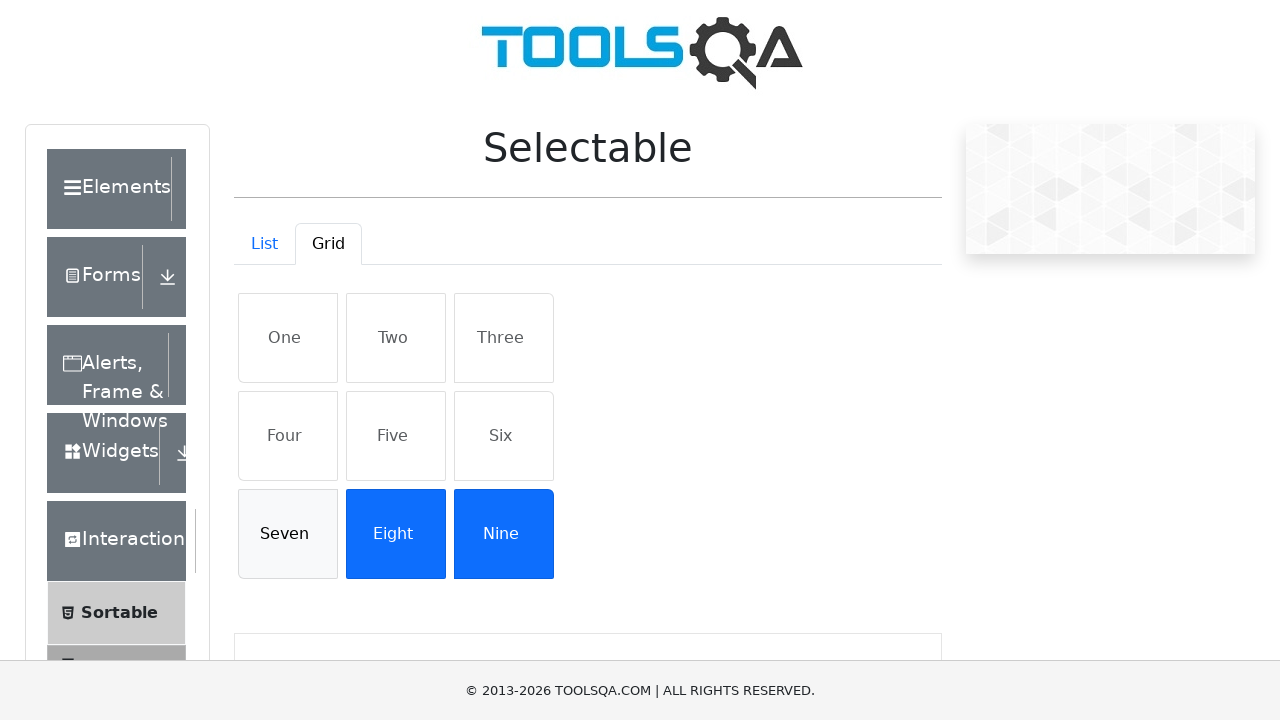

Waited 200ms for stability after deselecting item 7
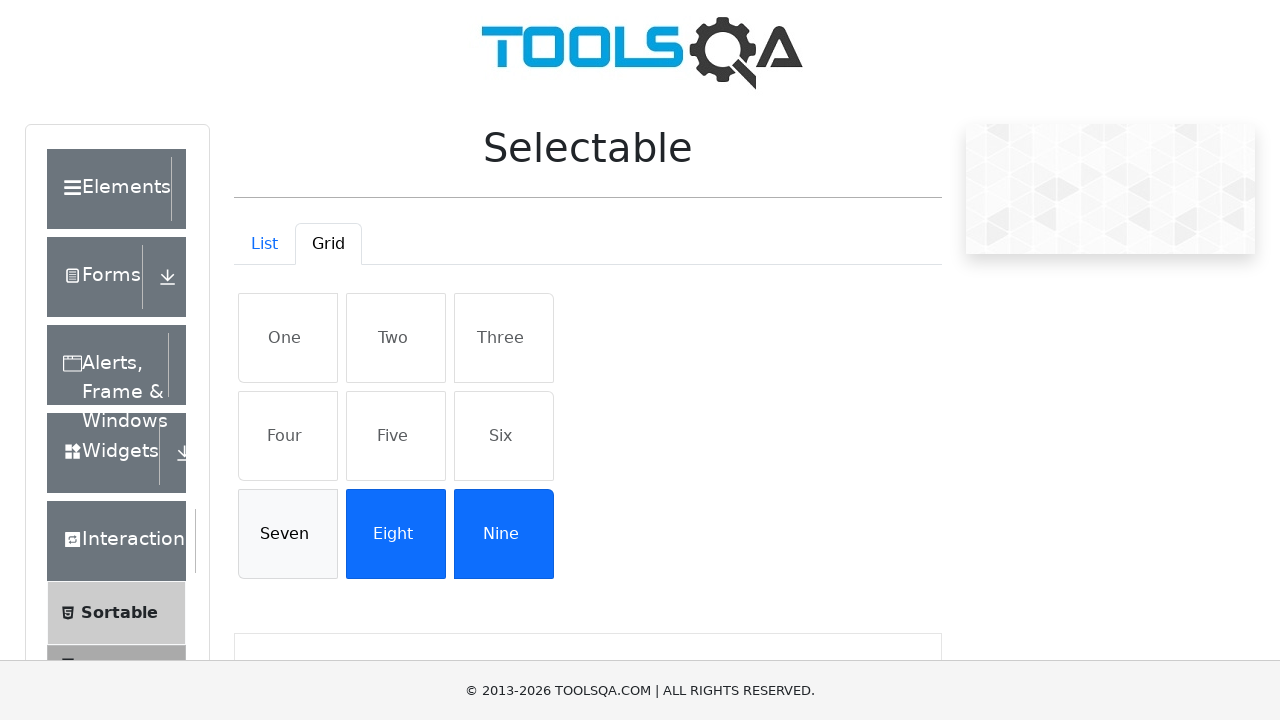

Deselected grid item 8 of 9 at (396, 534) on #gridContainer .list-group-item >> nth=7
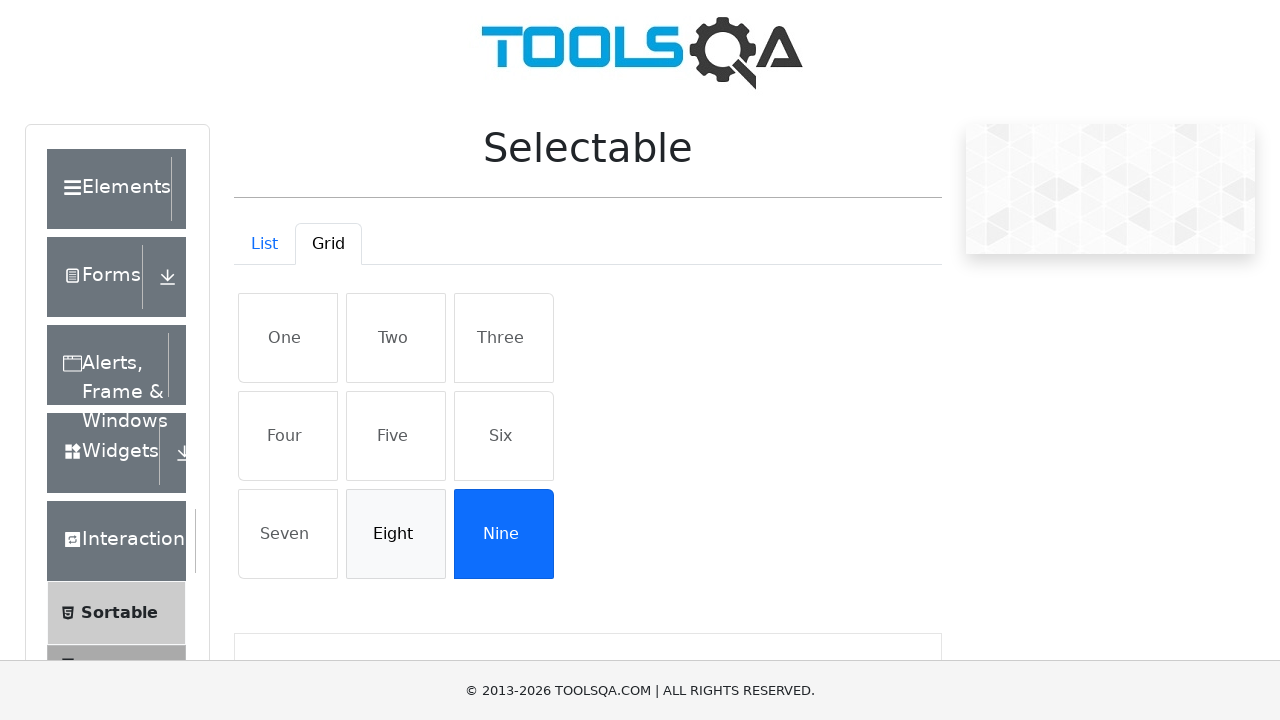

Waited 200ms for stability after deselecting item 8
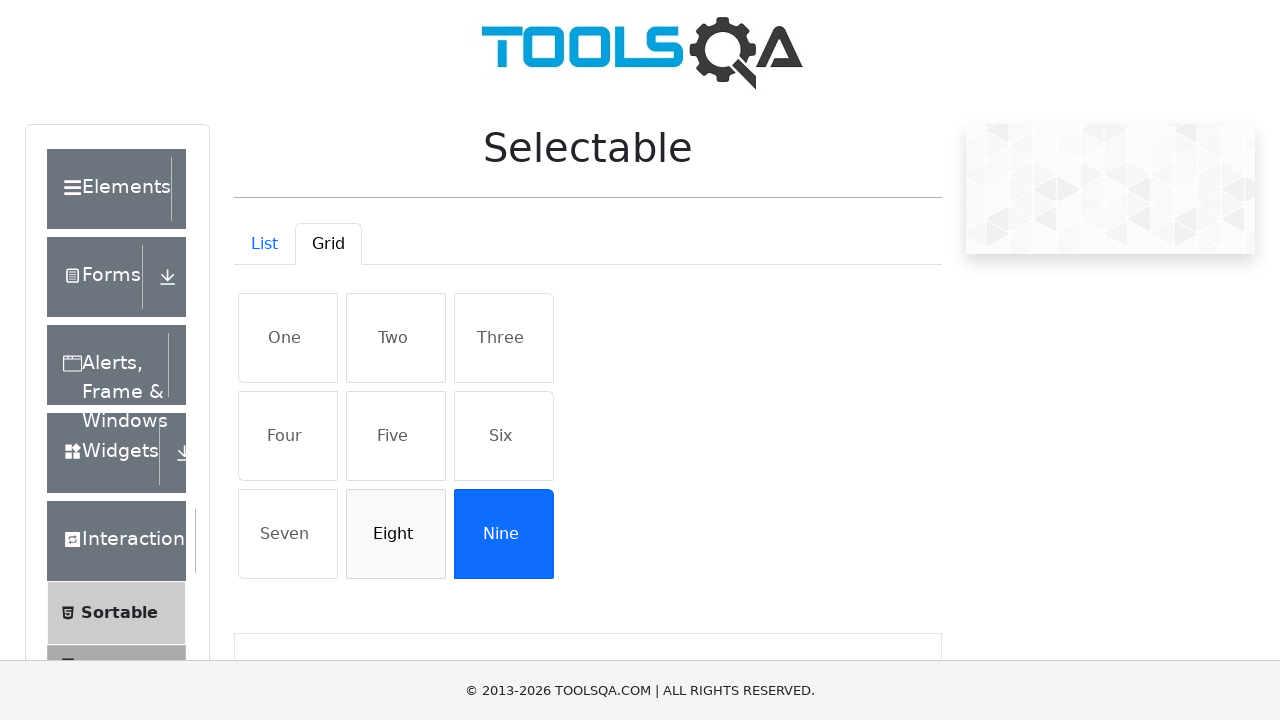

Deselected grid item 9 of 9 at (504, 534) on #gridContainer .list-group-item >> nth=8
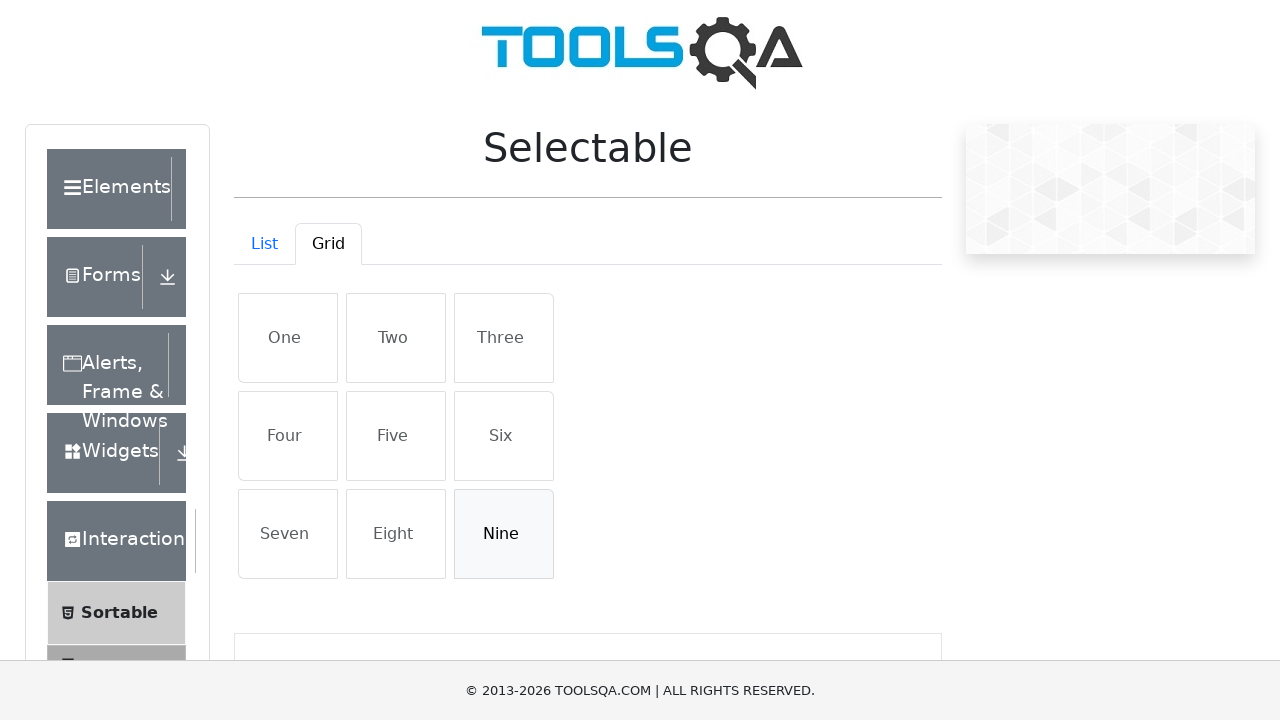

Waited 200ms for stability after deselecting item 9
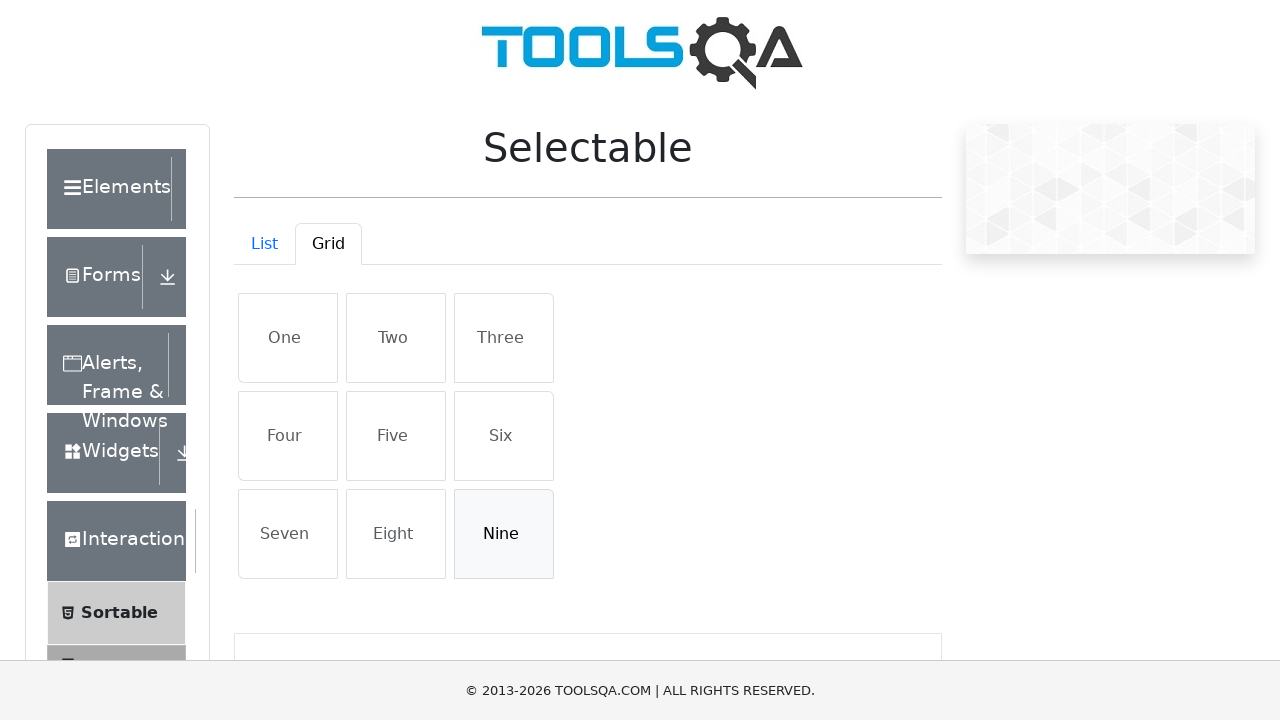

Selected only the 'Five' grid item at (396, 436) on xpath=//div[@id='gridContainer']//li[text()='Five']
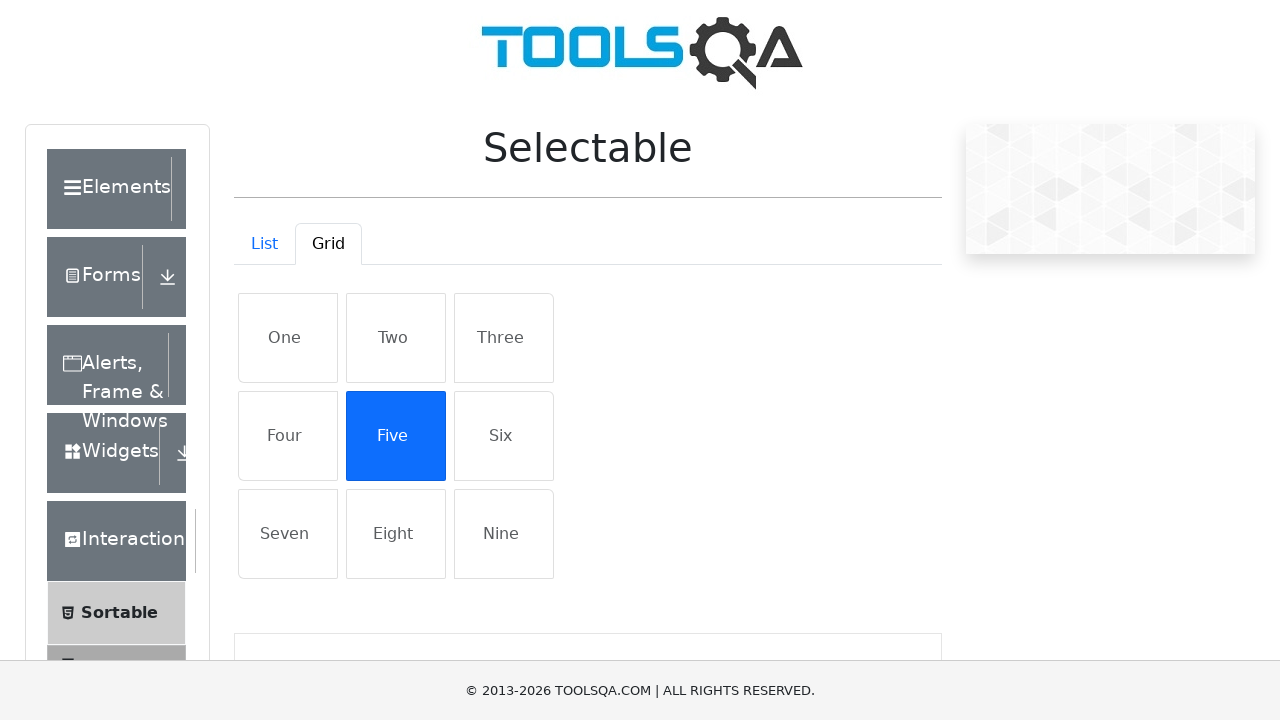

Verified that an item is now selected (active class present)
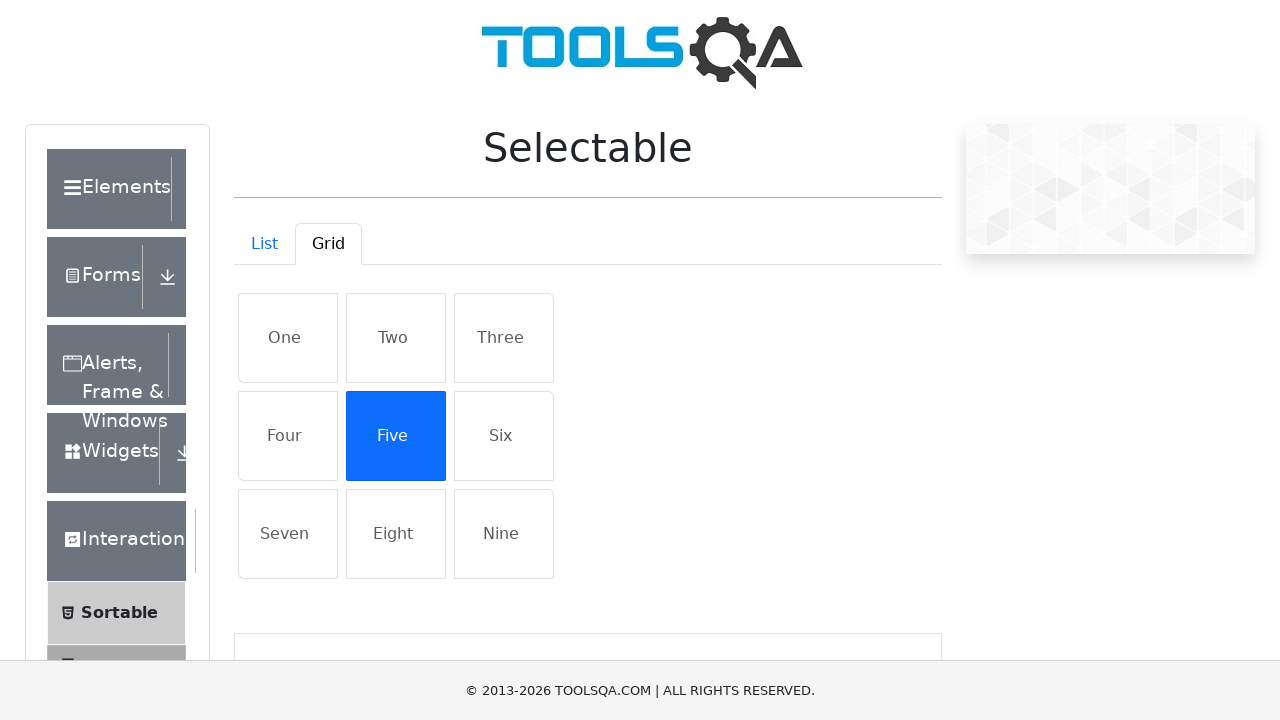

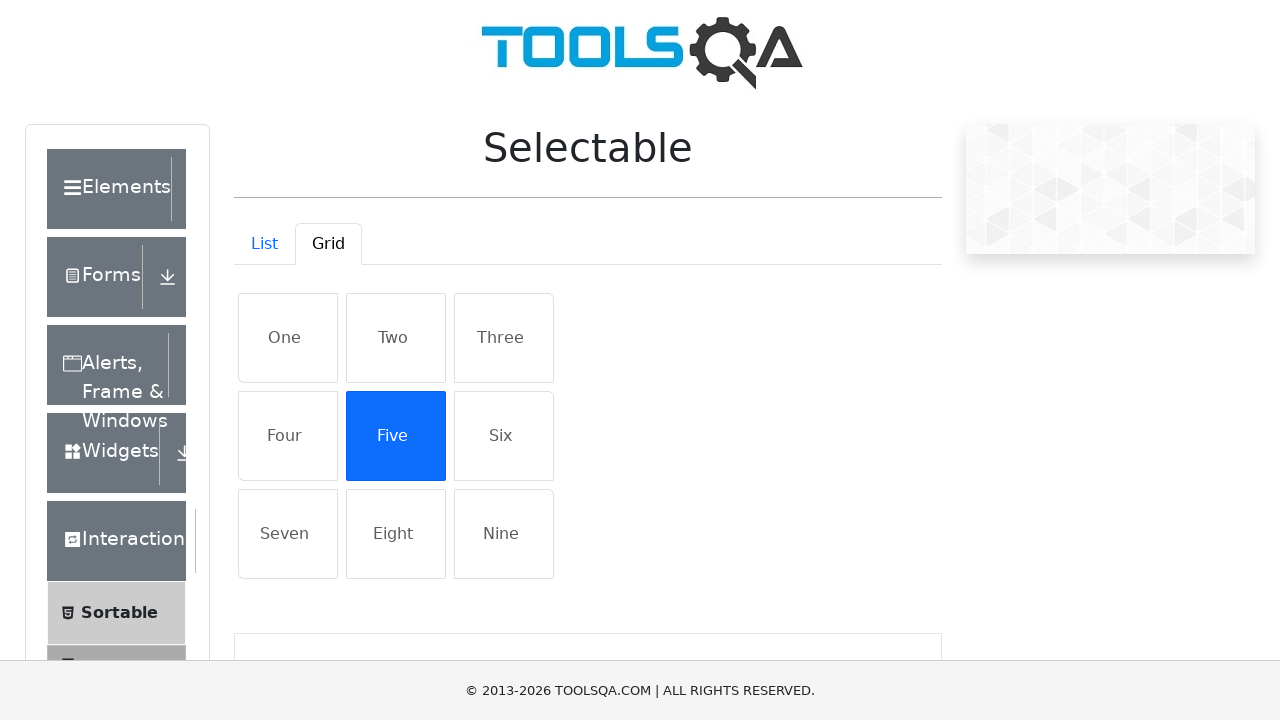